Tests calendar navigation to October 2022 using conditional logic to determine direction, then selects a specific date

Starting URL: https://www.lambdatest.com/selenium-playground/bootstrap-date-picker-demo

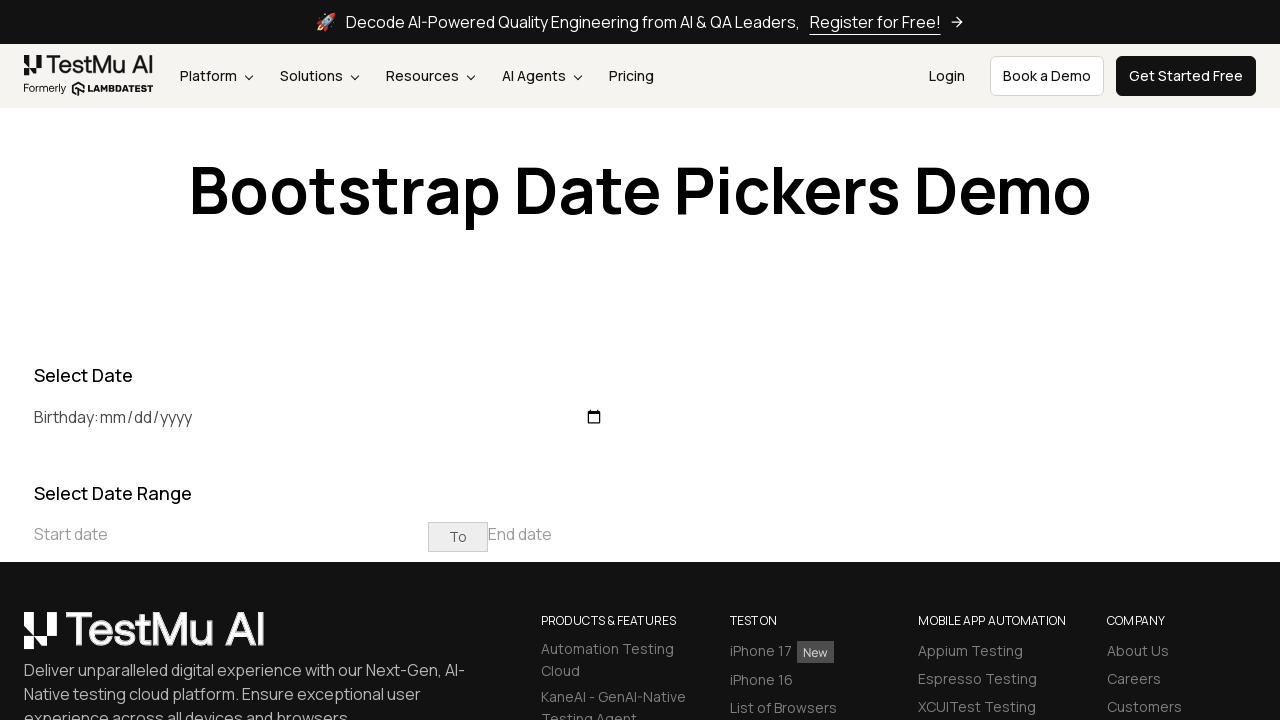

Clicked on start date input to open datepicker at (231, 534) on input[placeholder='Start date']
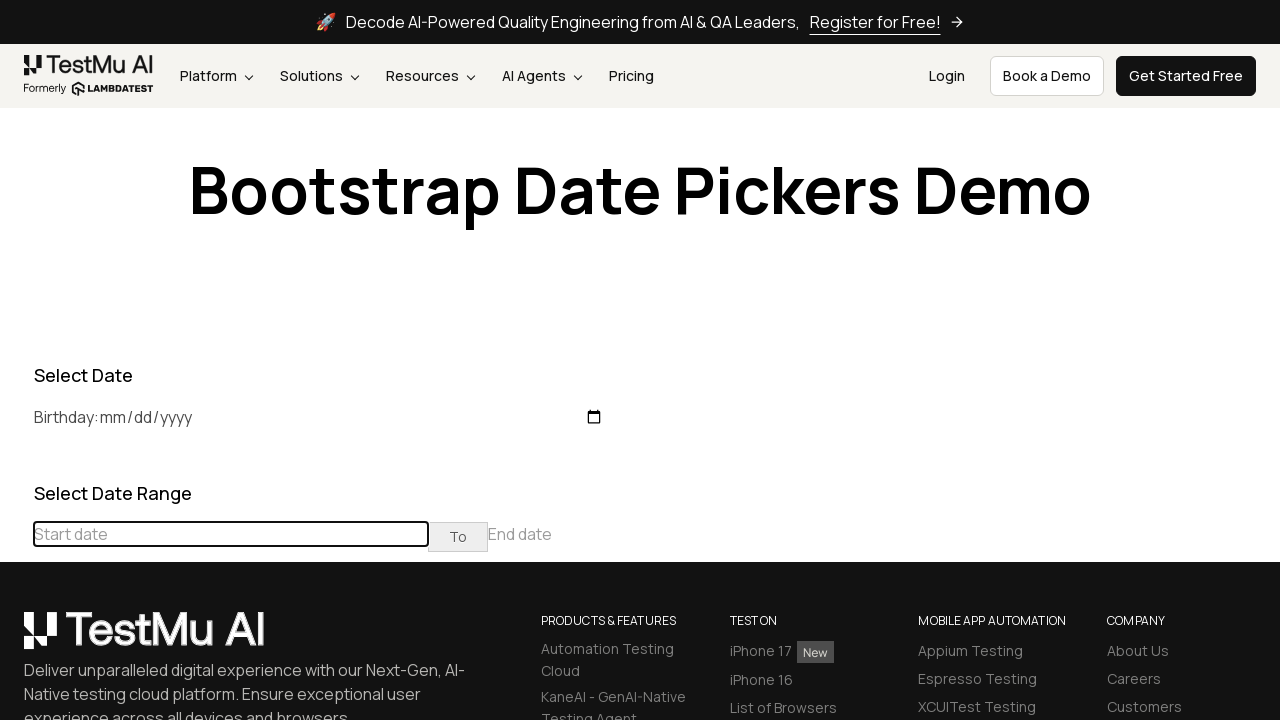

Located month label element in datepicker
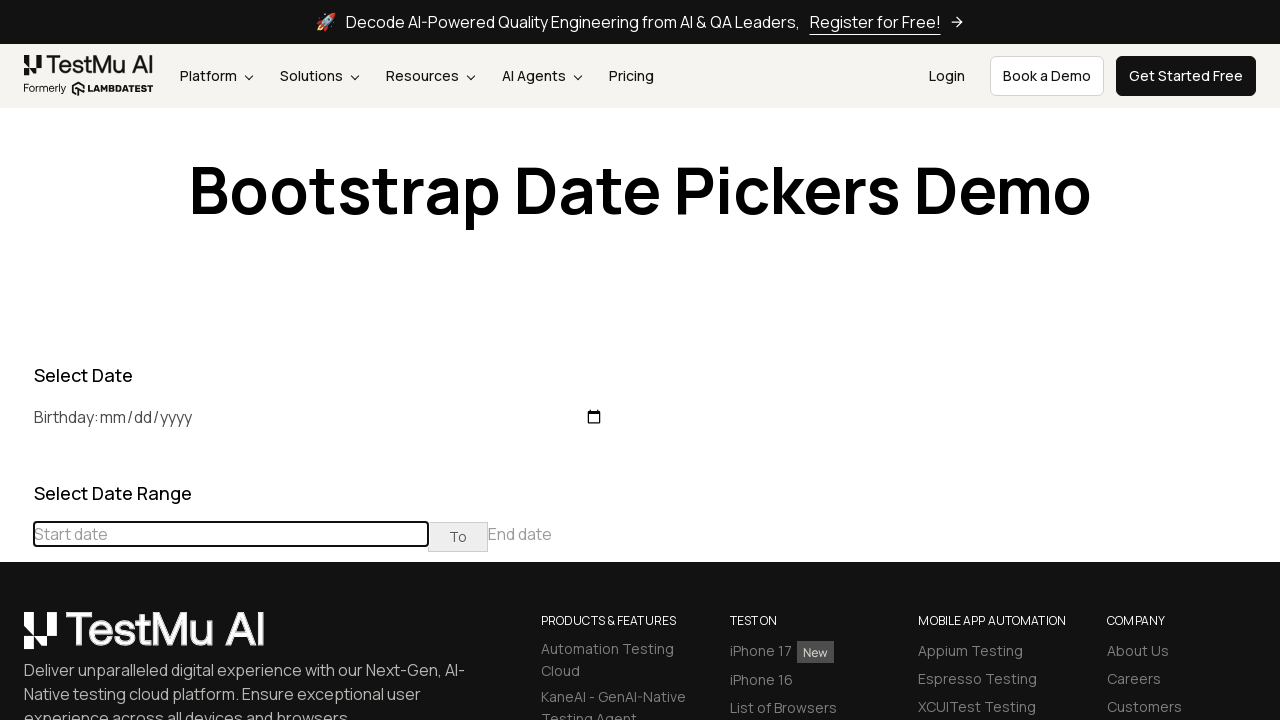

Located previous month button
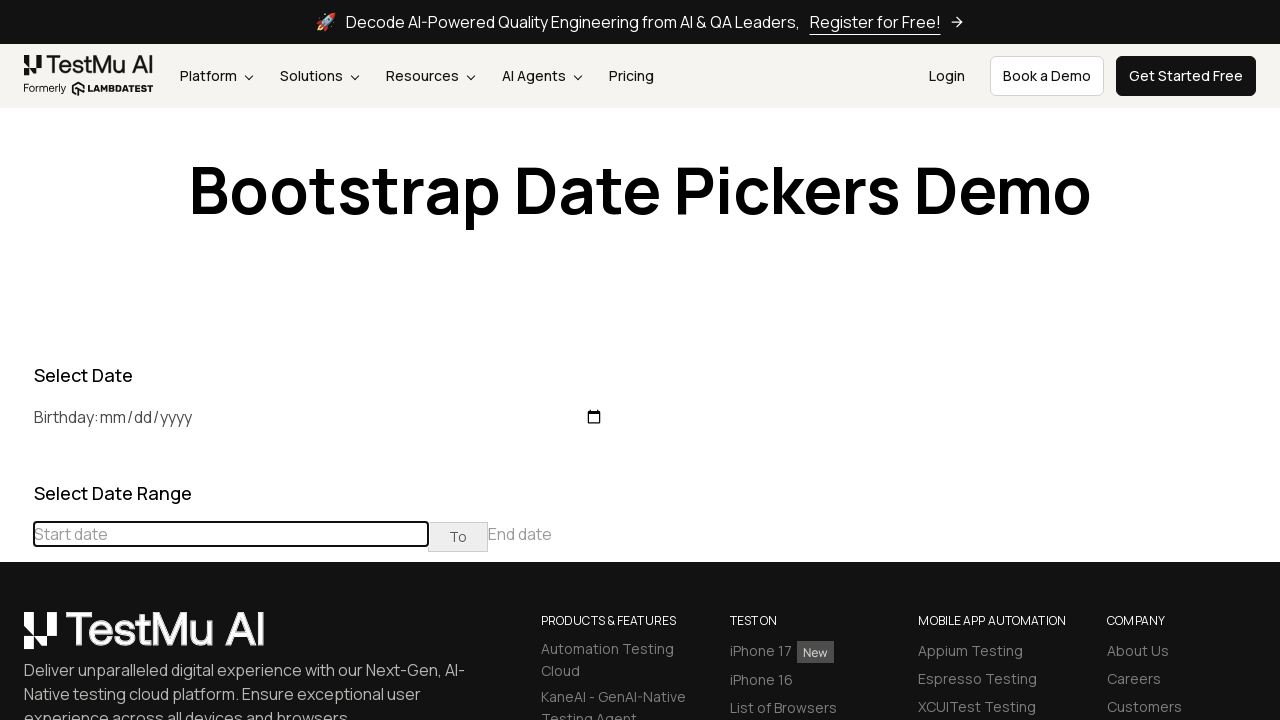

Located next month button
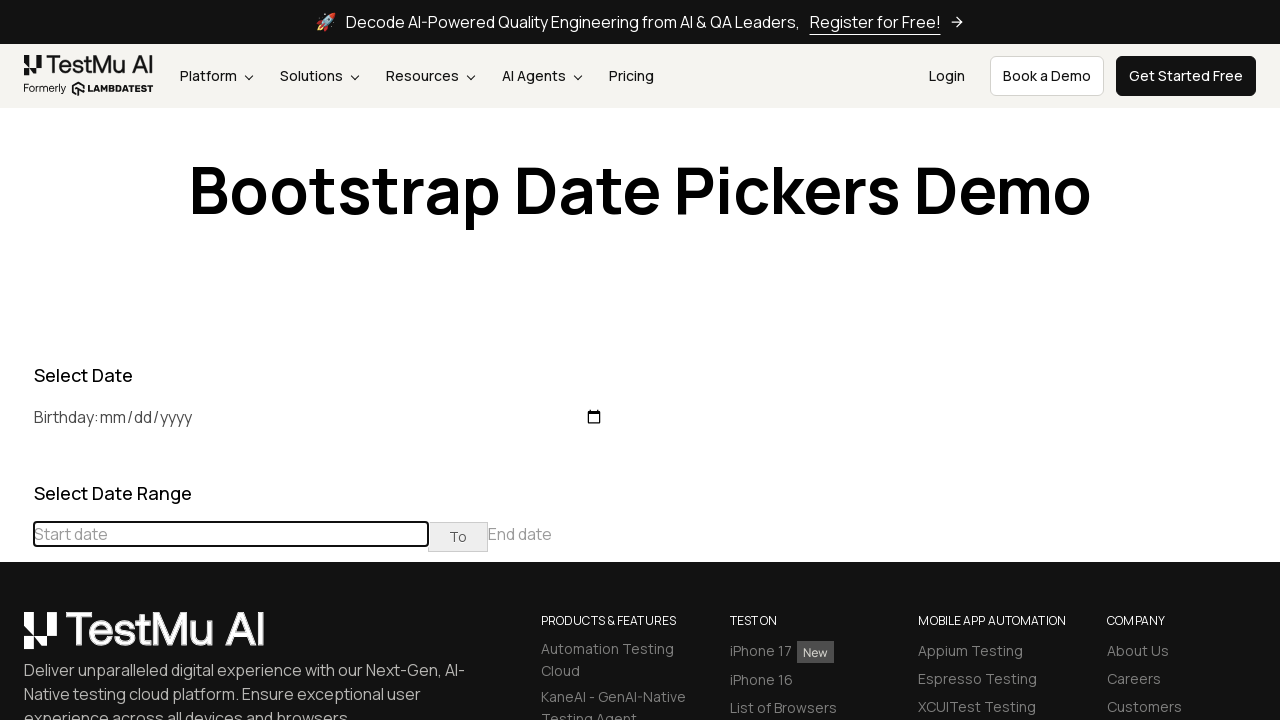

Clicked previous button to navigate months, current: February 2026 at (16, 465) on div[class='datepicker-days'] th[class='prev']
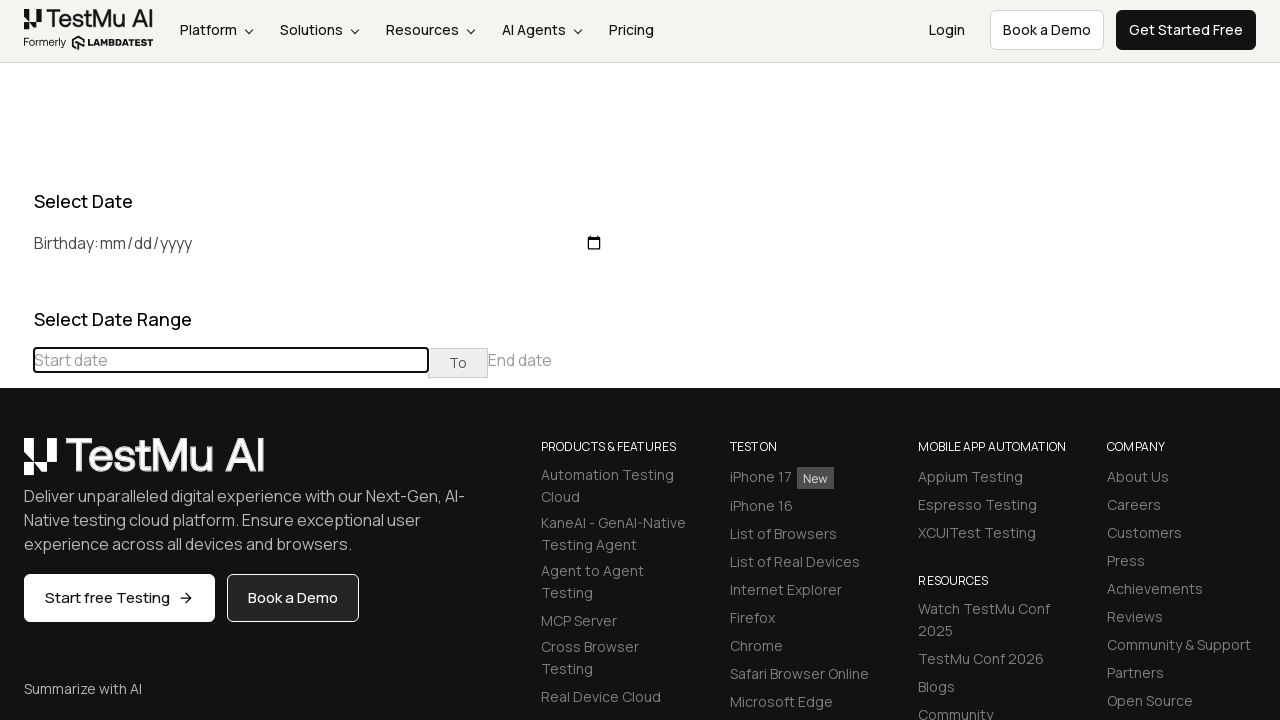

Clicked previous button to navigate months, current: January 2026 at (16, 465) on div[class='datepicker-days'] th[class='prev']
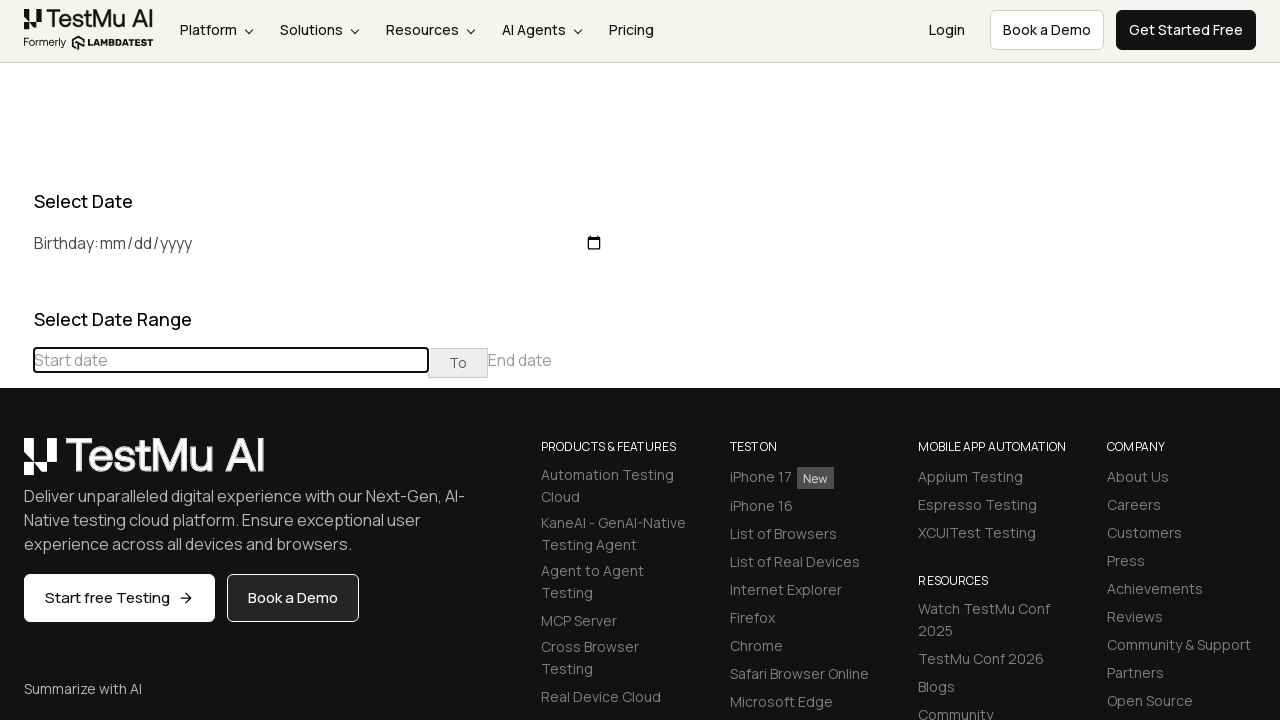

Clicked previous button to navigate months, current: December 2025 at (16, 465) on div[class='datepicker-days'] th[class='prev']
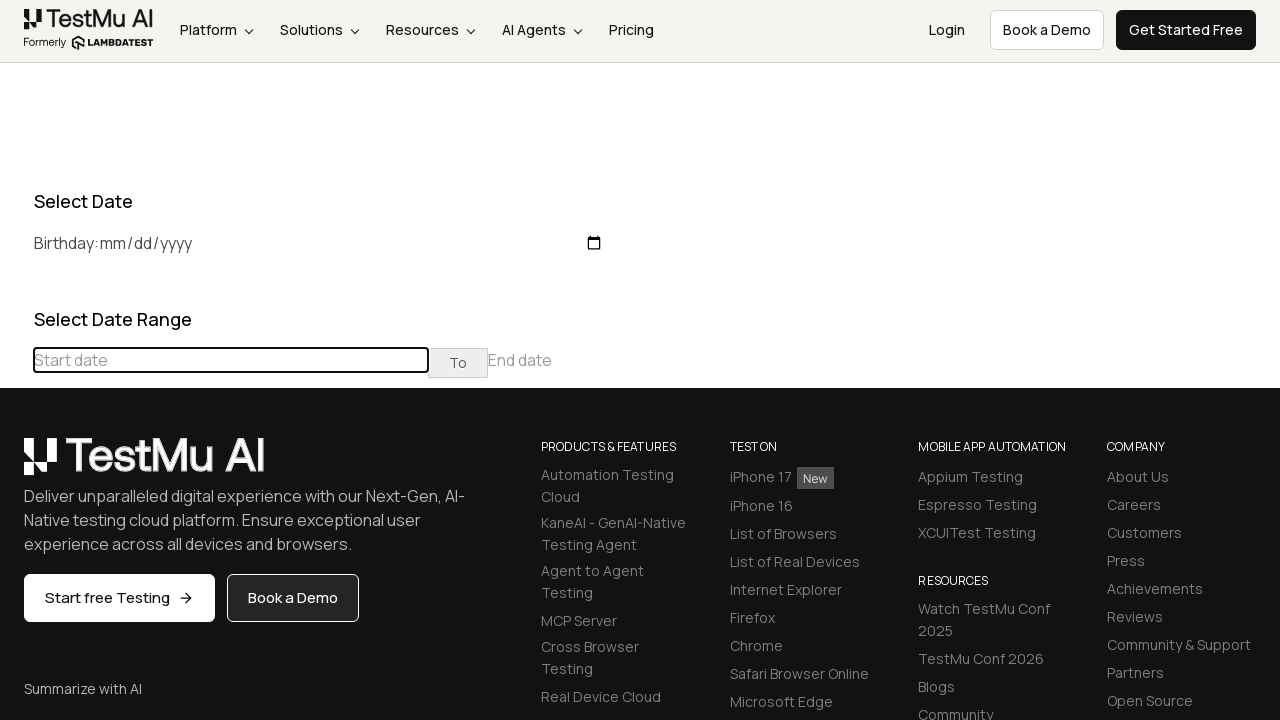

Clicked previous button to navigate months, current: November 2025 at (16, 465) on div[class='datepicker-days'] th[class='prev']
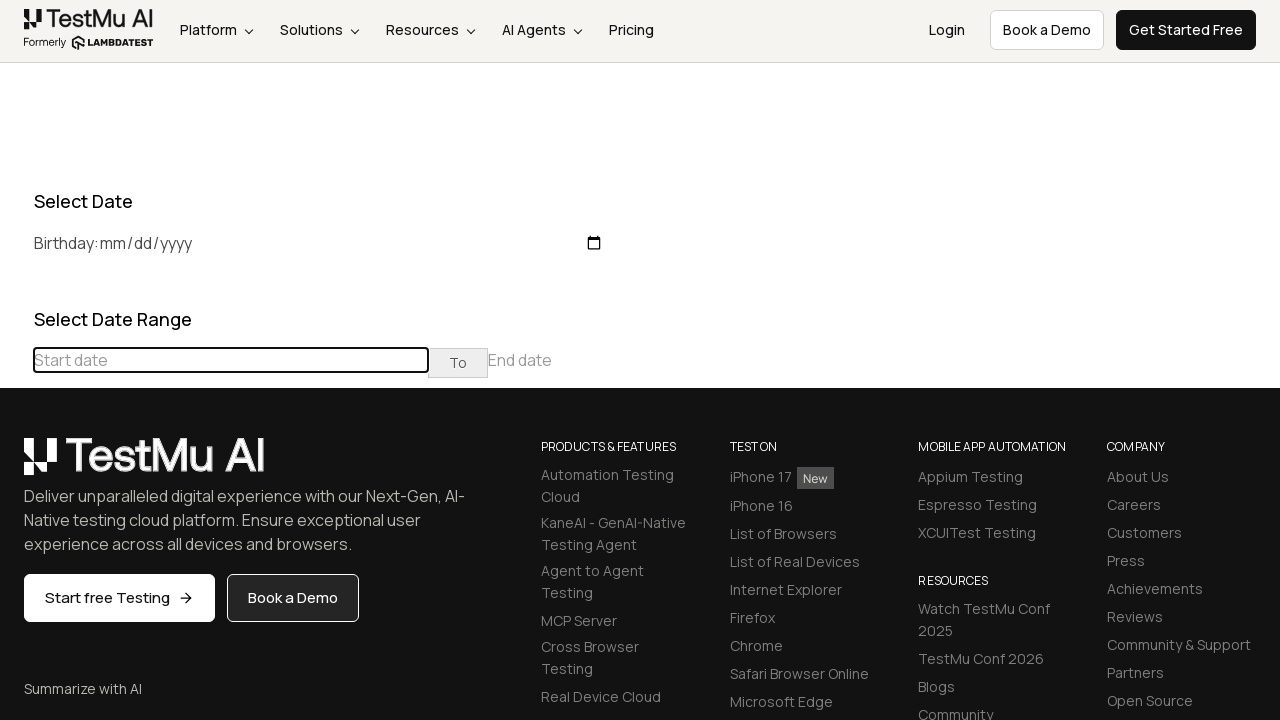

Clicked previous button to navigate months, current: October 2025 at (16, 465) on div[class='datepicker-days'] th[class='prev']
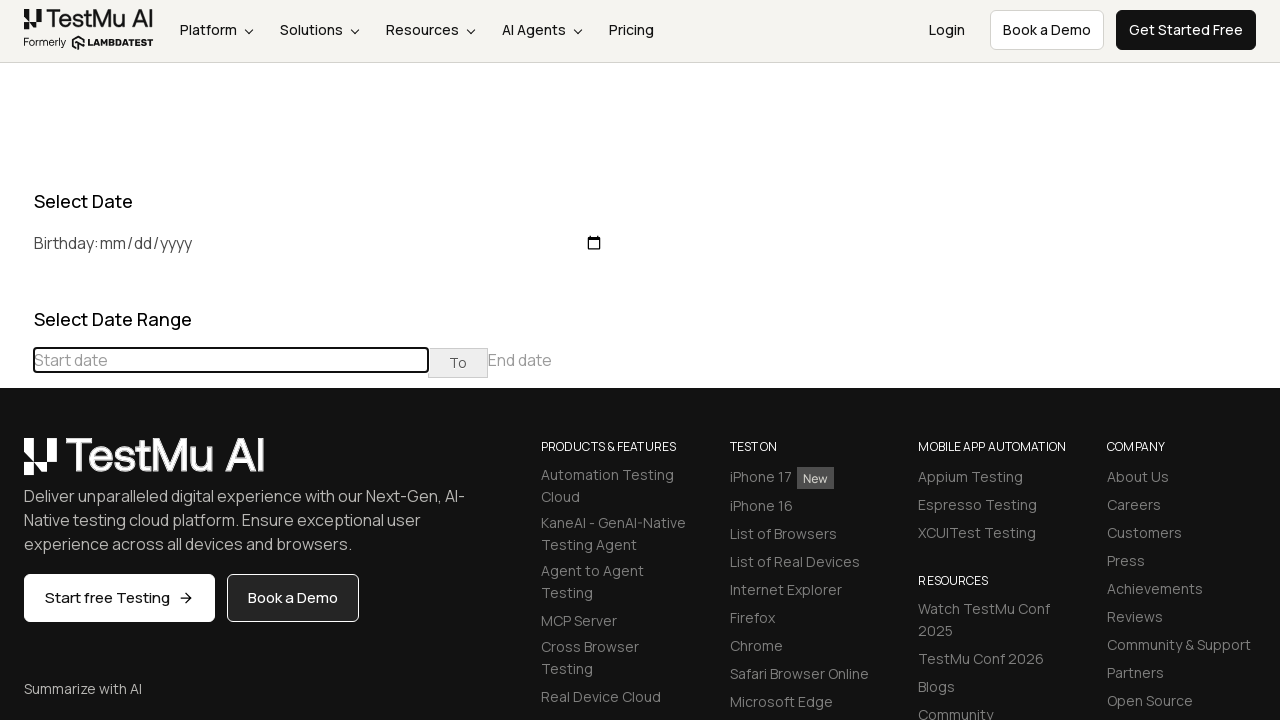

Clicked previous button to navigate months, current: September 2025 at (16, 465) on div[class='datepicker-days'] th[class='prev']
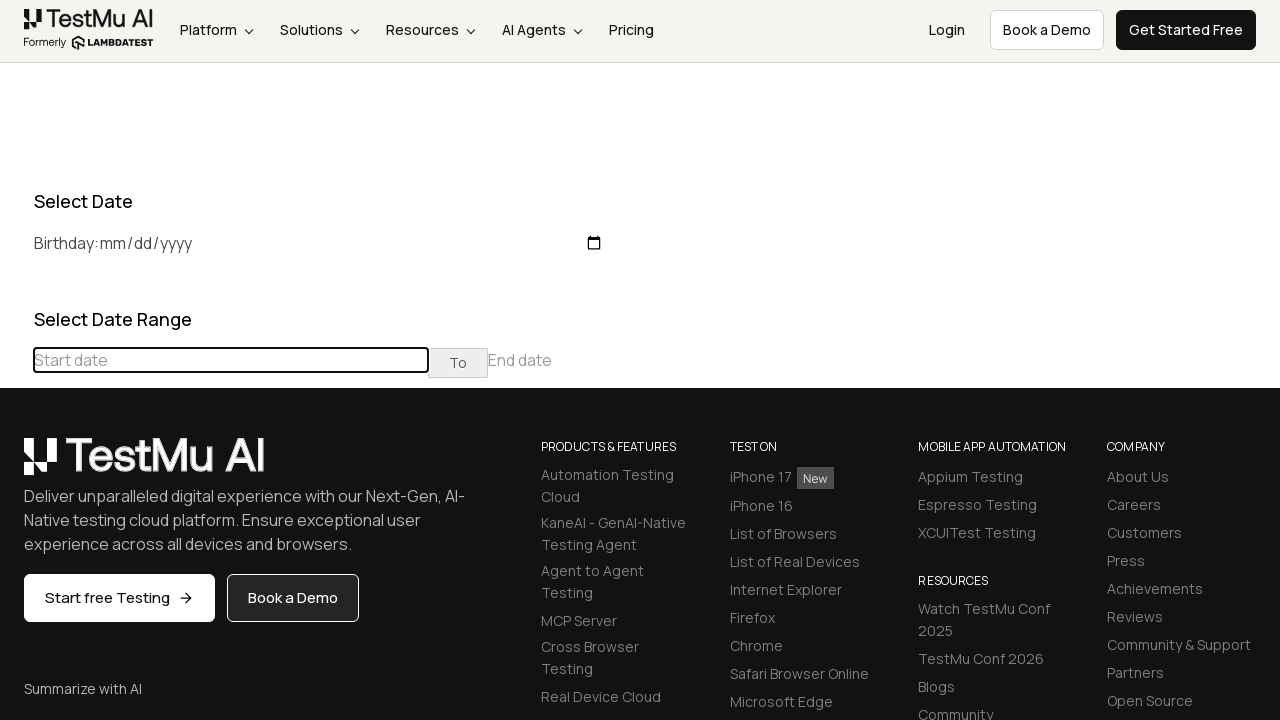

Clicked previous button to navigate months, current: August 2025 at (16, 465) on div[class='datepicker-days'] th[class='prev']
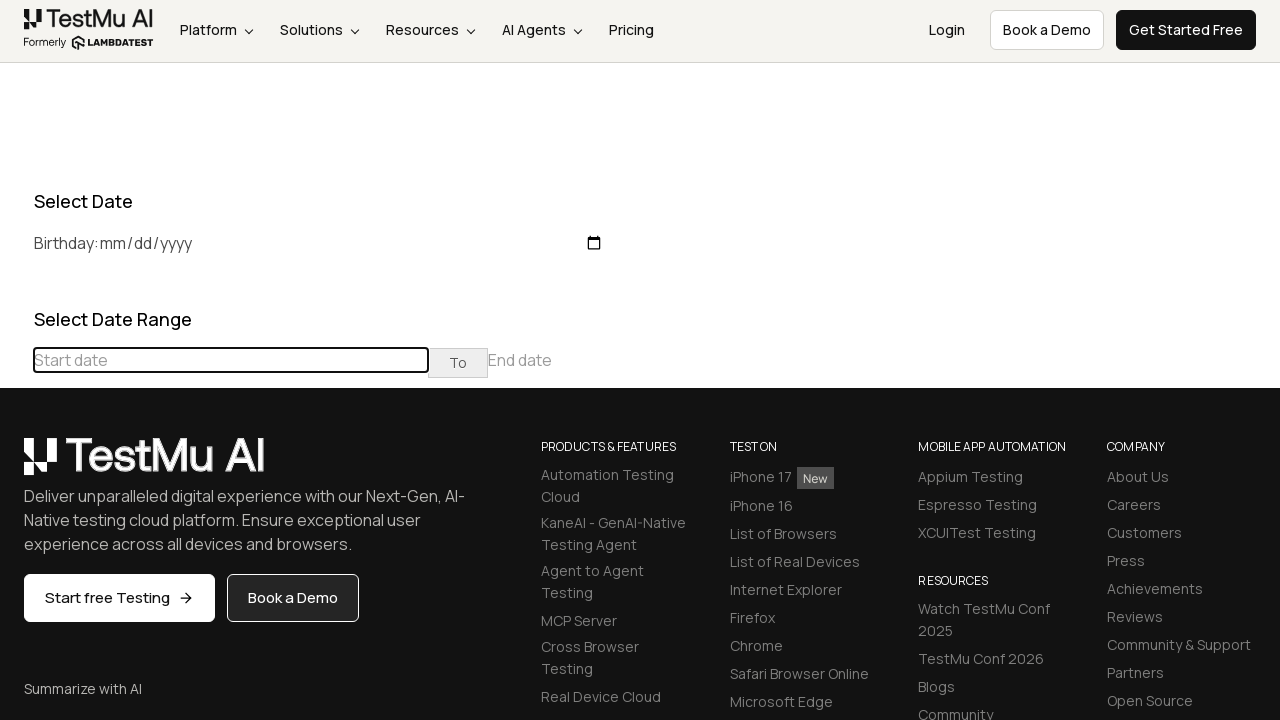

Clicked previous button to navigate months, current: July 2025 at (16, 465) on div[class='datepicker-days'] th[class='prev']
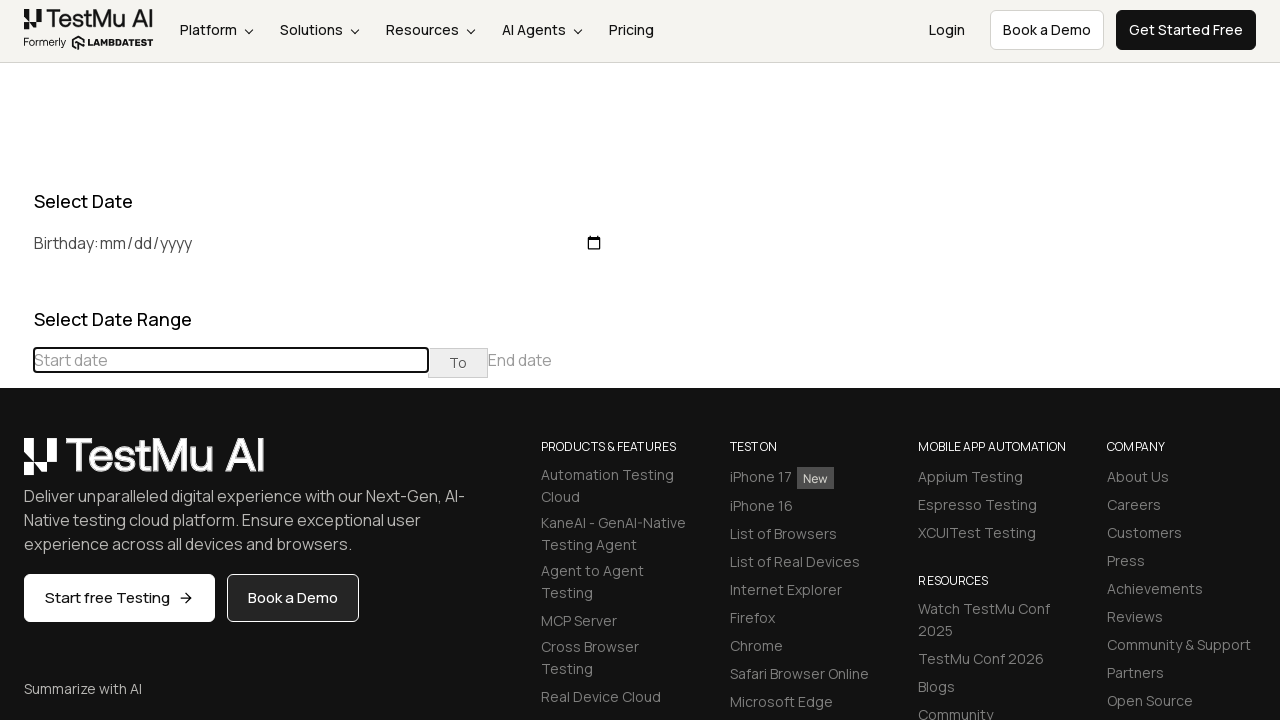

Clicked previous button to navigate months, current: June 2025 at (16, 465) on div[class='datepicker-days'] th[class='prev']
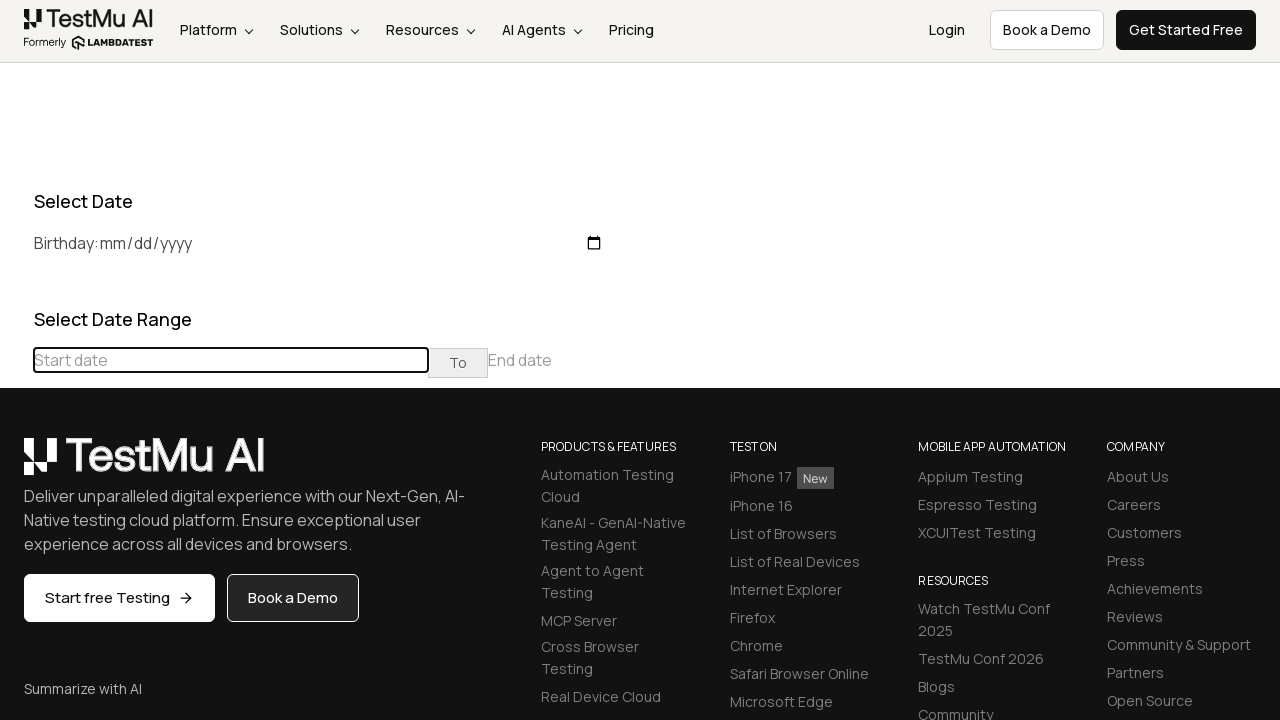

Clicked previous button to navigate months, current: May 2025 at (16, 465) on div[class='datepicker-days'] th[class='prev']
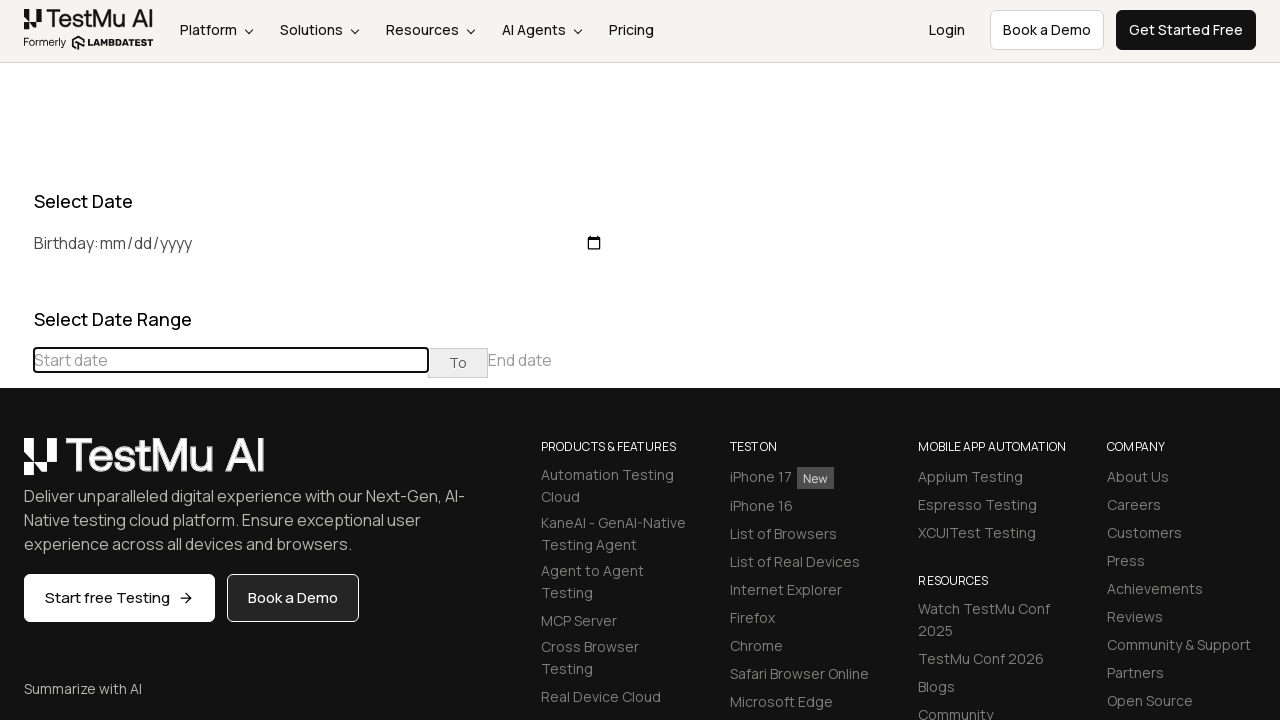

Clicked previous button to navigate months, current: April 2025 at (16, 465) on div[class='datepicker-days'] th[class='prev']
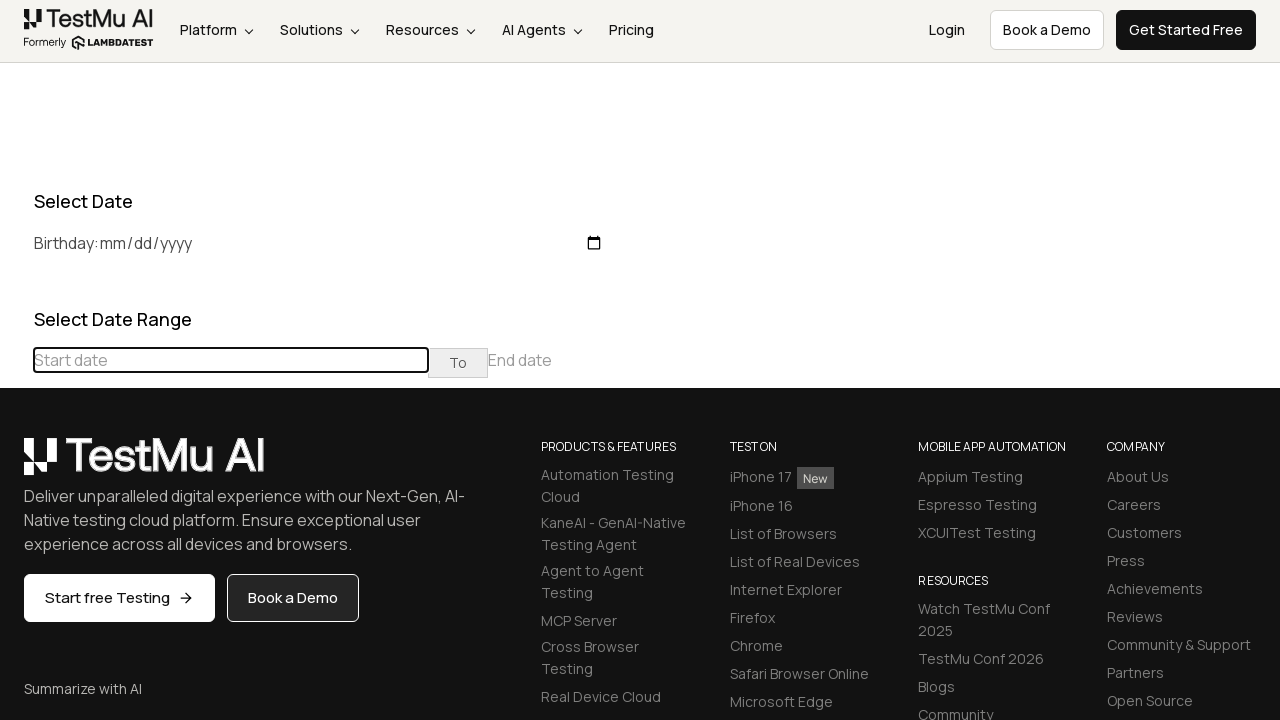

Clicked previous button to navigate months, current: March 2025 at (16, 465) on div[class='datepicker-days'] th[class='prev']
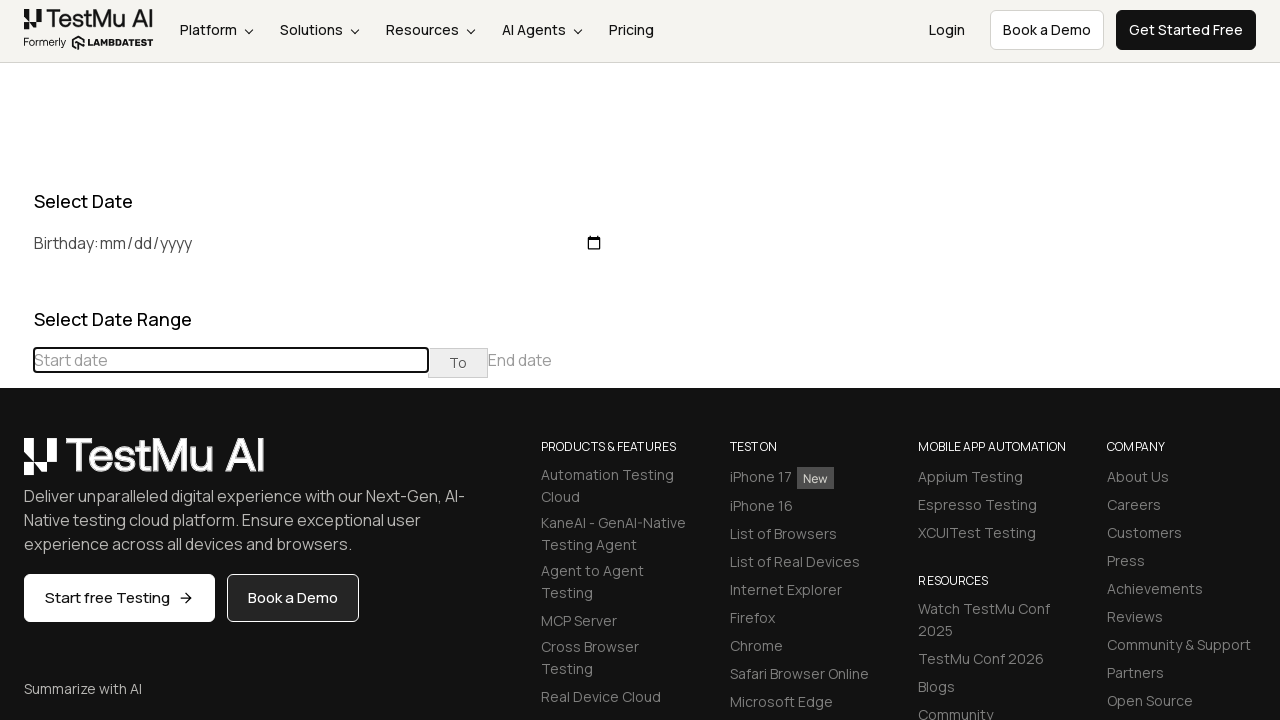

Clicked previous button to navigate months, current: February 2025 at (16, 465) on div[class='datepicker-days'] th[class='prev']
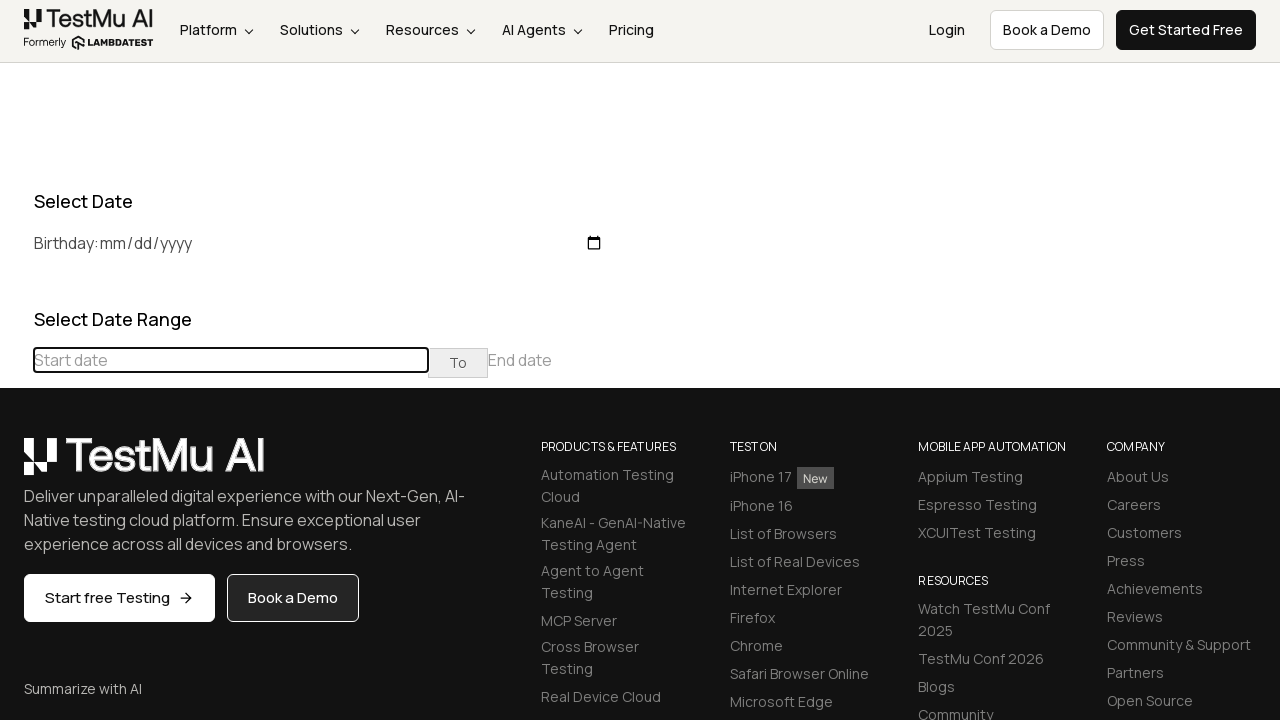

Clicked previous button to navigate months, current: January 2025 at (16, 465) on div[class='datepicker-days'] th[class='prev']
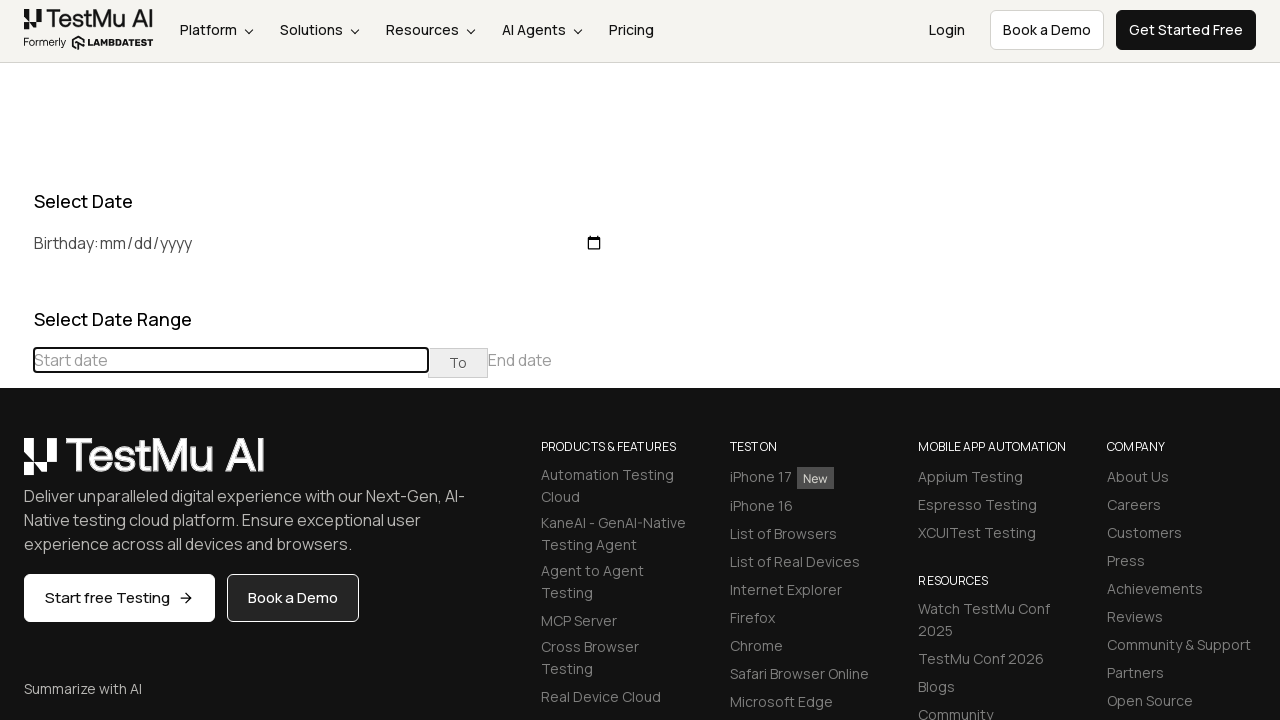

Clicked previous button to navigate months, current: December 2024 at (16, 465) on div[class='datepicker-days'] th[class='prev']
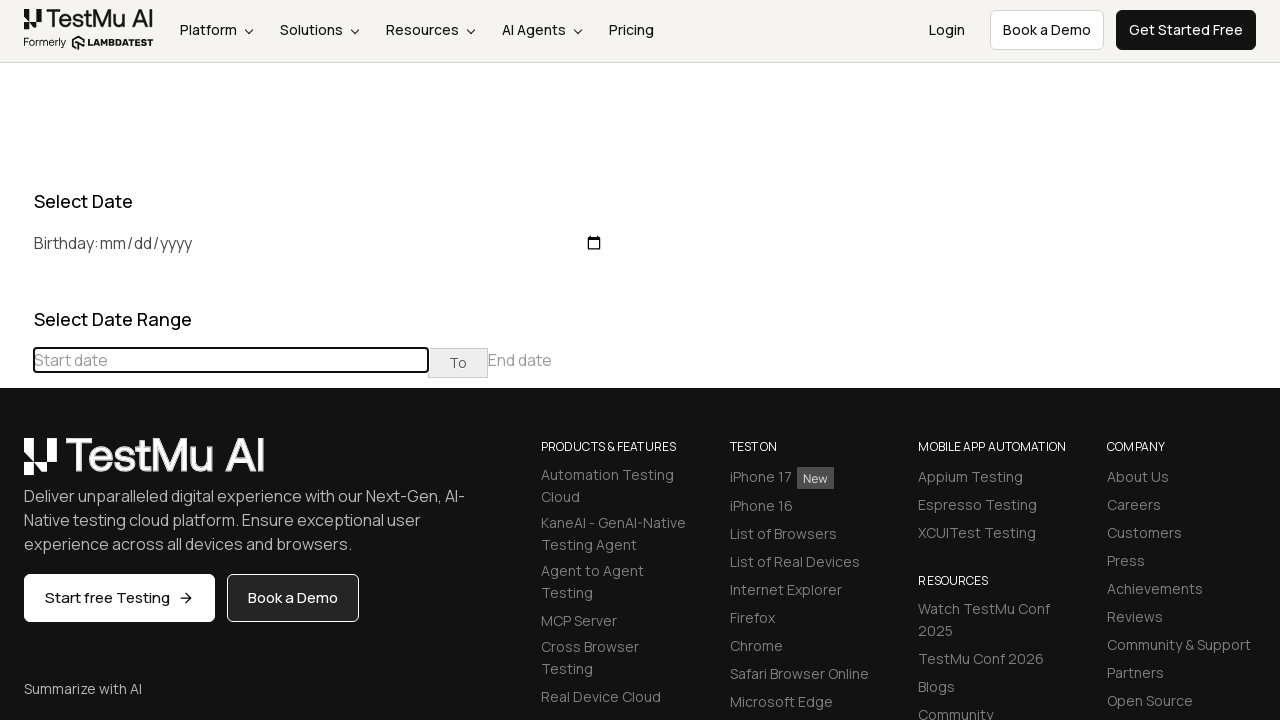

Clicked previous button to navigate months, current: November 2024 at (16, 465) on div[class='datepicker-days'] th[class='prev']
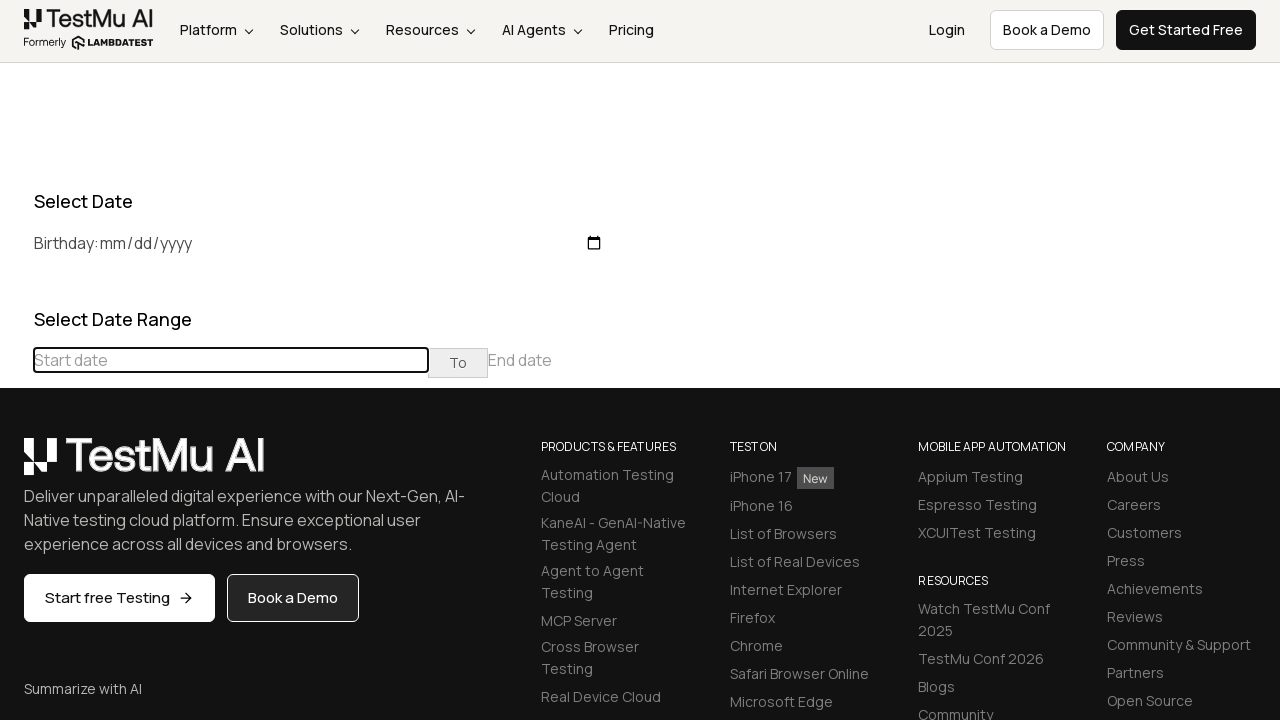

Clicked previous button to navigate months, current: October 2024 at (16, 465) on div[class='datepicker-days'] th[class='prev']
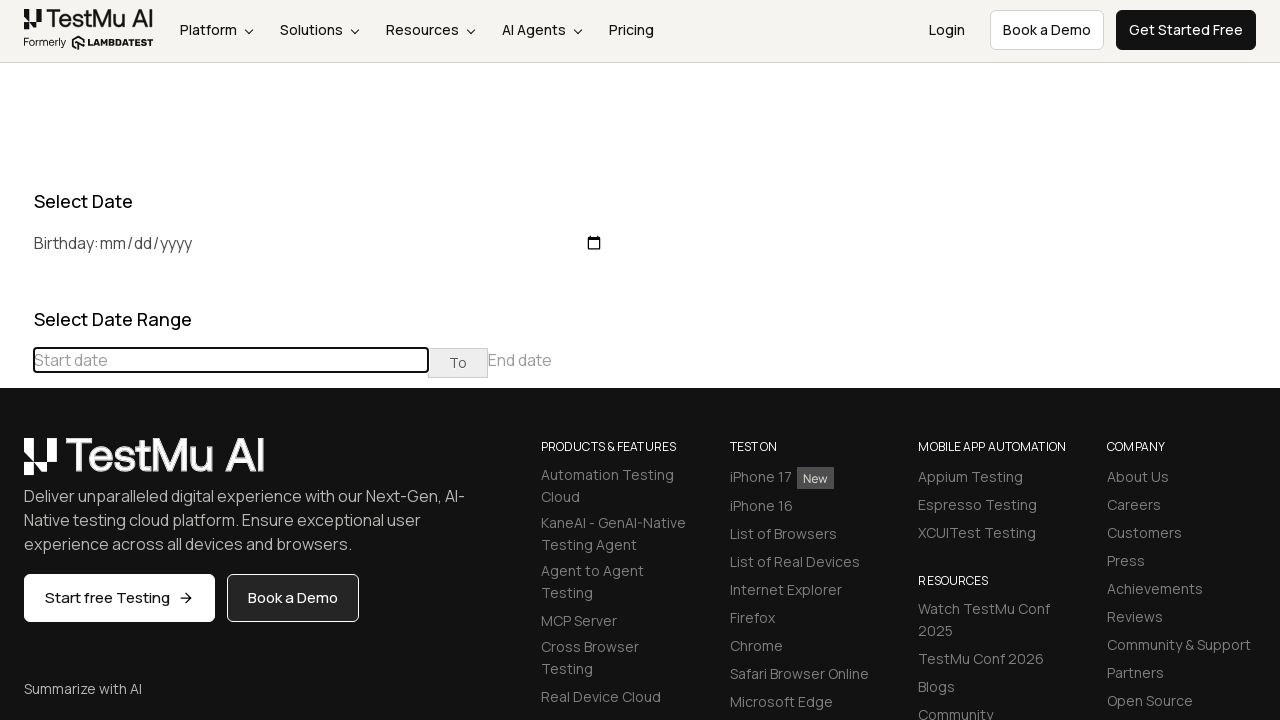

Clicked previous button to navigate months, current: September 2024 at (16, 465) on div[class='datepicker-days'] th[class='prev']
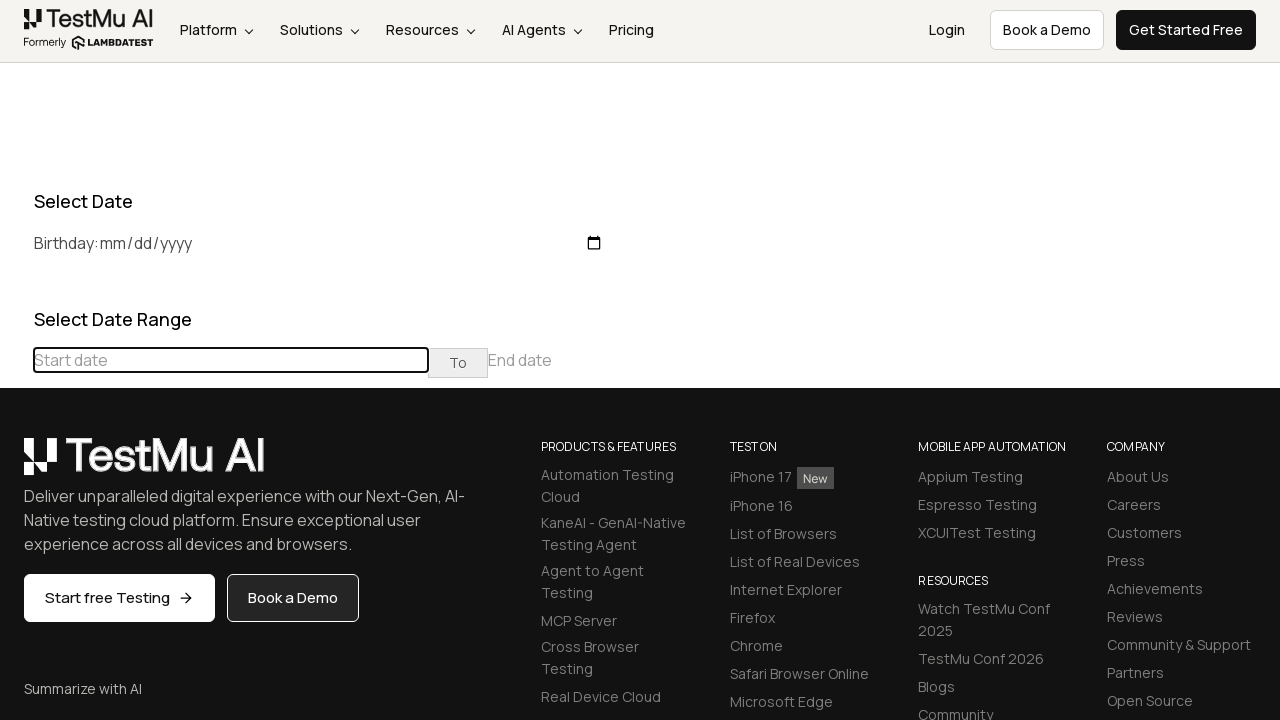

Clicked previous button to navigate months, current: August 2024 at (16, 465) on div[class='datepicker-days'] th[class='prev']
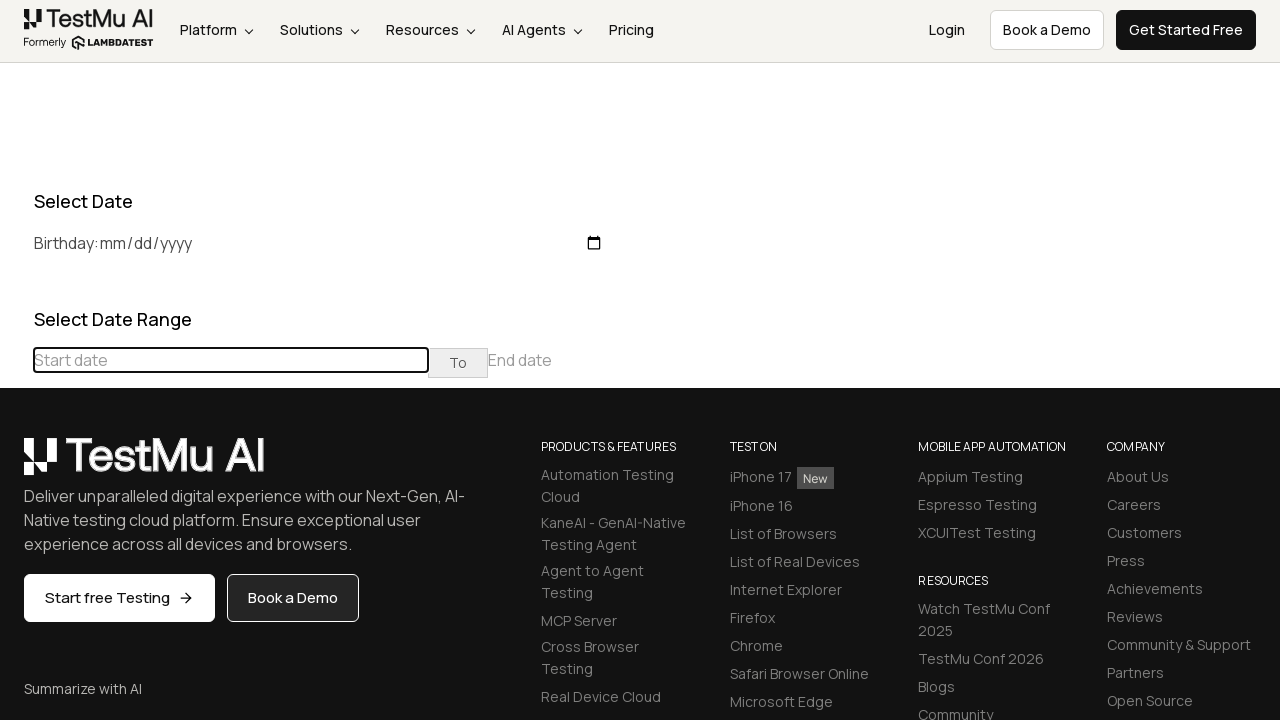

Clicked previous button to navigate months, current: July 2024 at (16, 465) on div[class='datepicker-days'] th[class='prev']
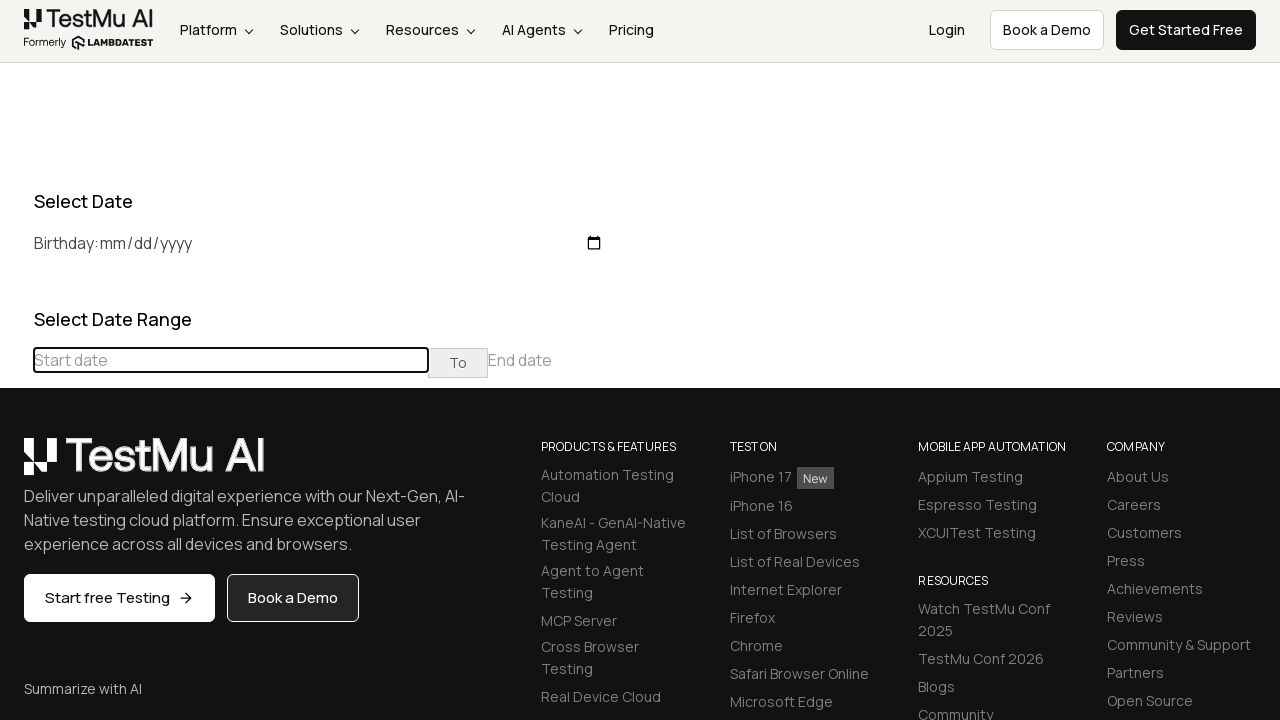

Clicked previous button to navigate months, current: June 2024 at (16, 465) on div[class='datepicker-days'] th[class='prev']
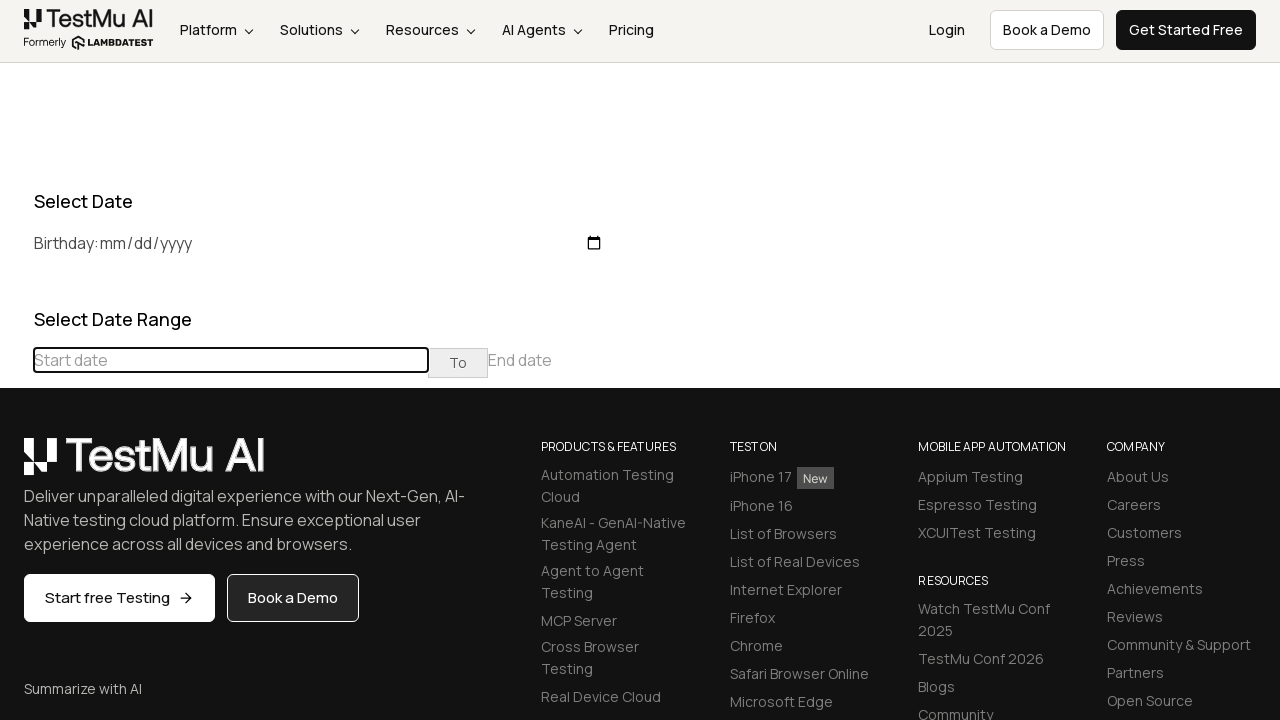

Clicked previous button to navigate months, current: May 2024 at (16, 465) on div[class='datepicker-days'] th[class='prev']
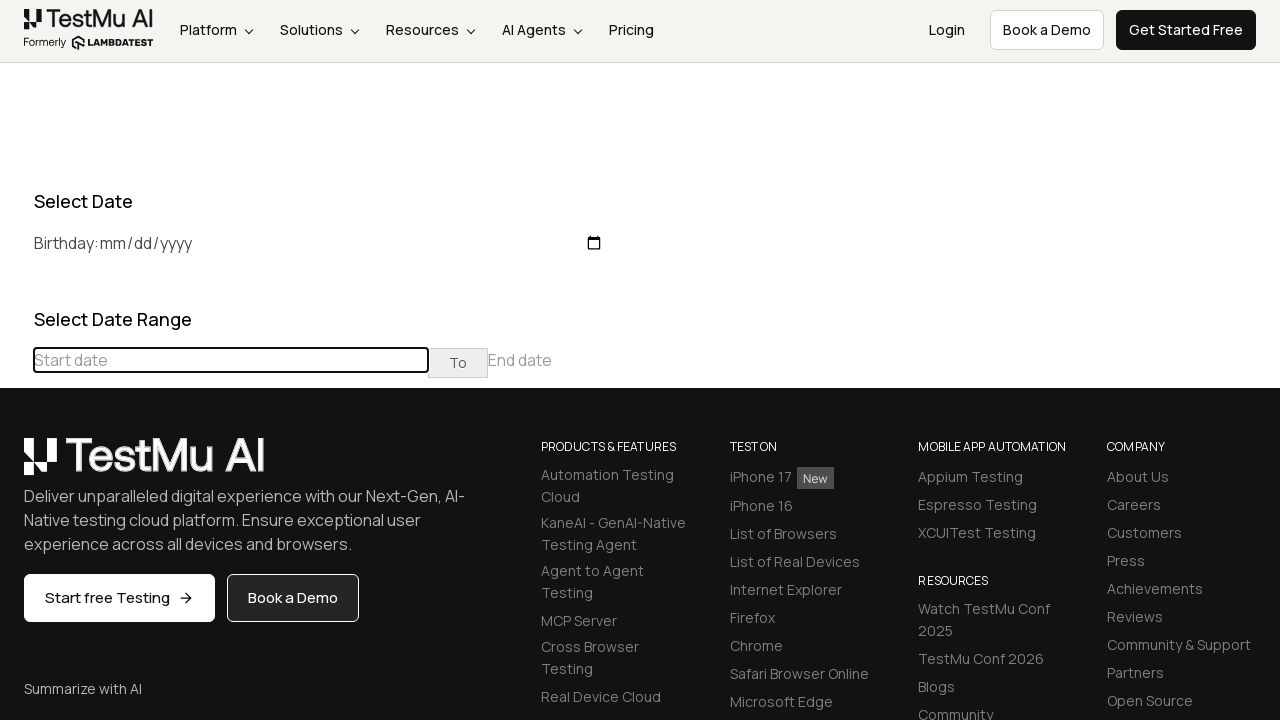

Clicked previous button to navigate months, current: April 2024 at (16, 465) on div[class='datepicker-days'] th[class='prev']
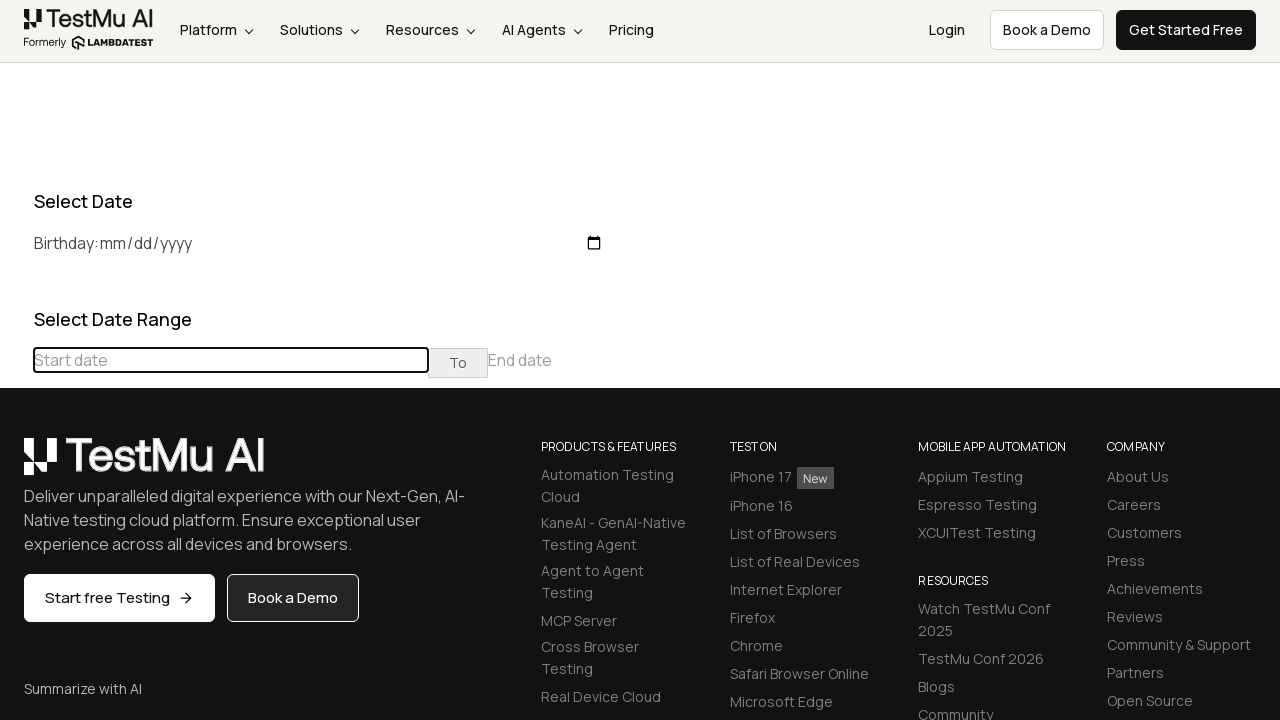

Clicked previous button to navigate months, current: March 2024 at (16, 465) on div[class='datepicker-days'] th[class='prev']
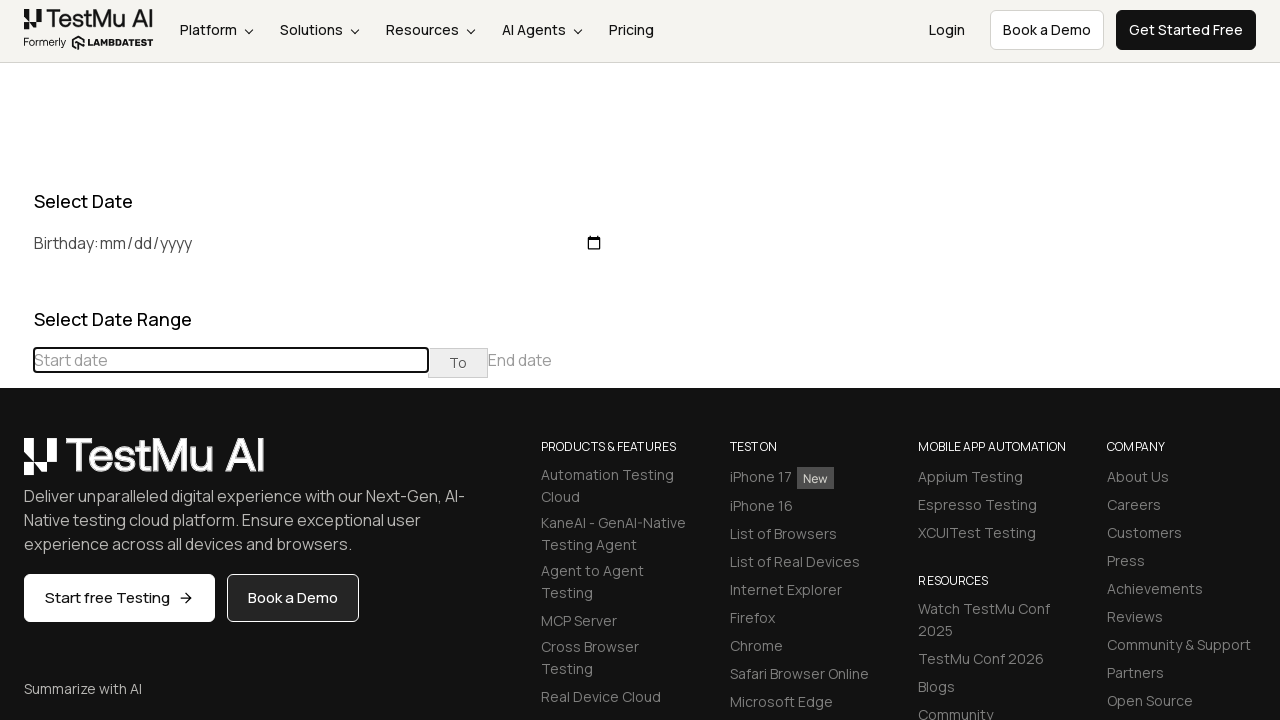

Clicked previous button to navigate months, current: February 2024 at (16, 465) on div[class='datepicker-days'] th[class='prev']
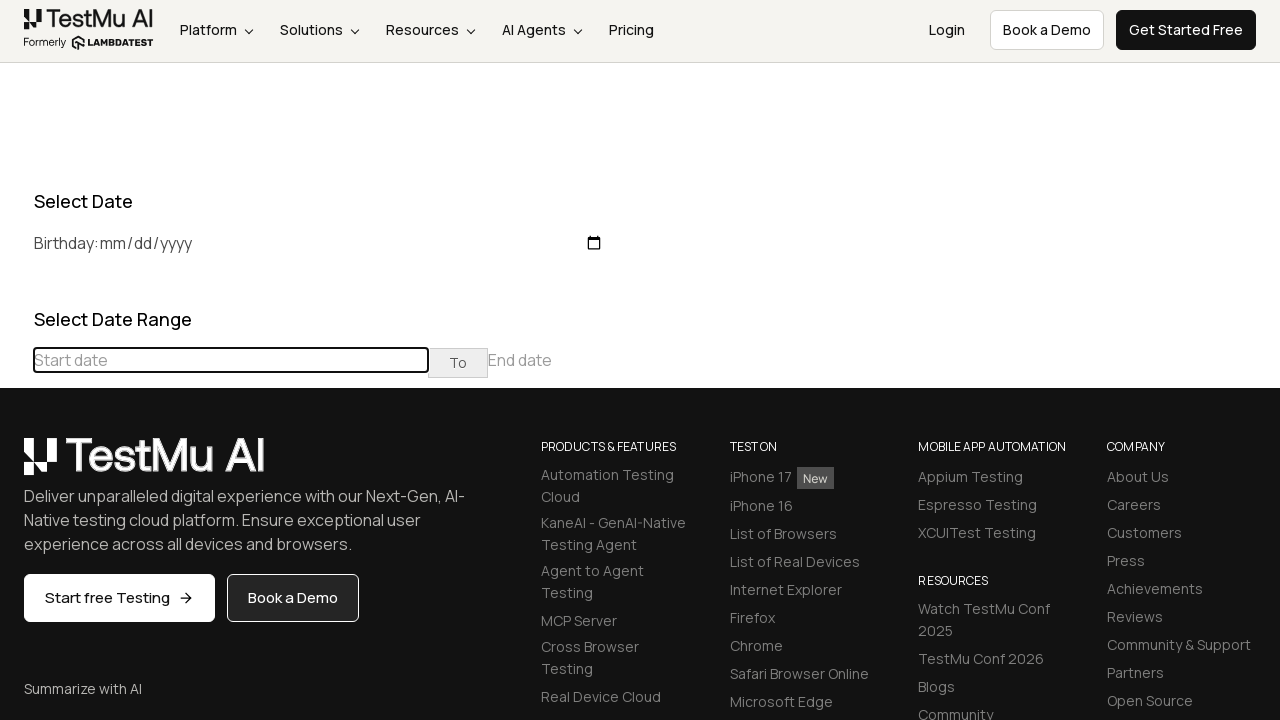

Clicked previous button to navigate months, current: January 2024 at (16, 465) on div[class='datepicker-days'] th[class='prev']
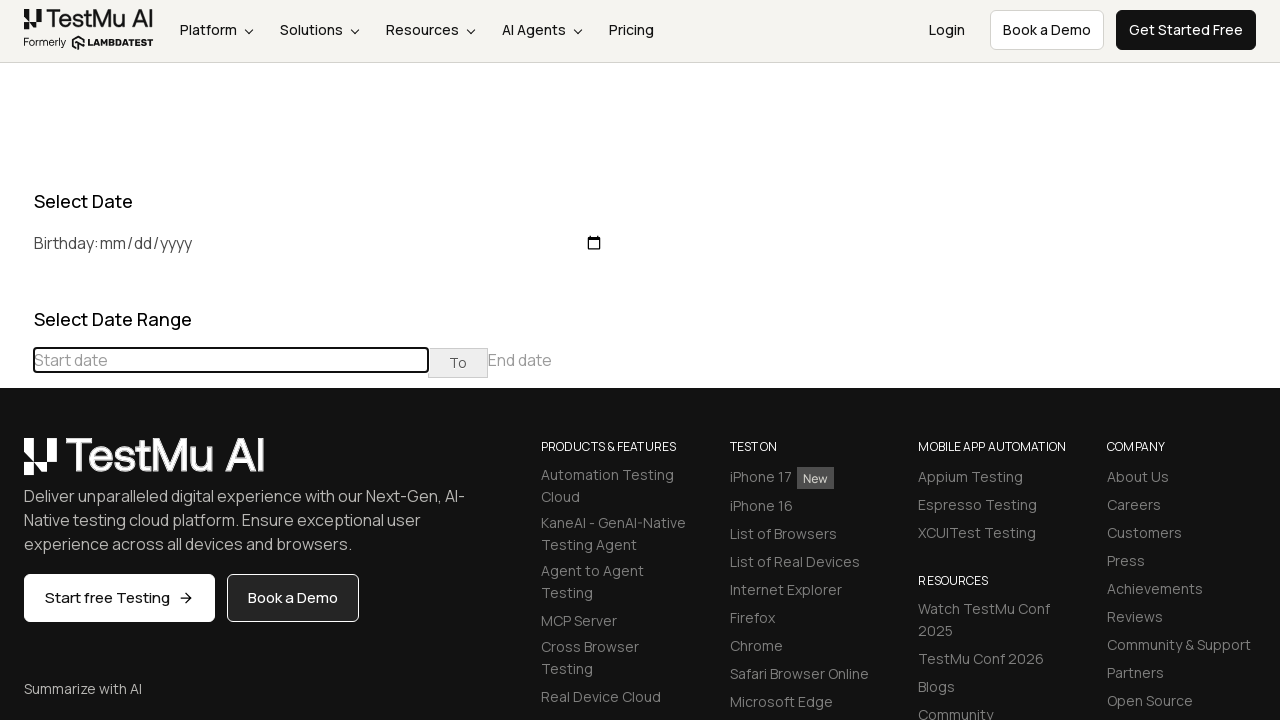

Clicked previous button to navigate months, current: December 2023 at (16, 465) on div[class='datepicker-days'] th[class='prev']
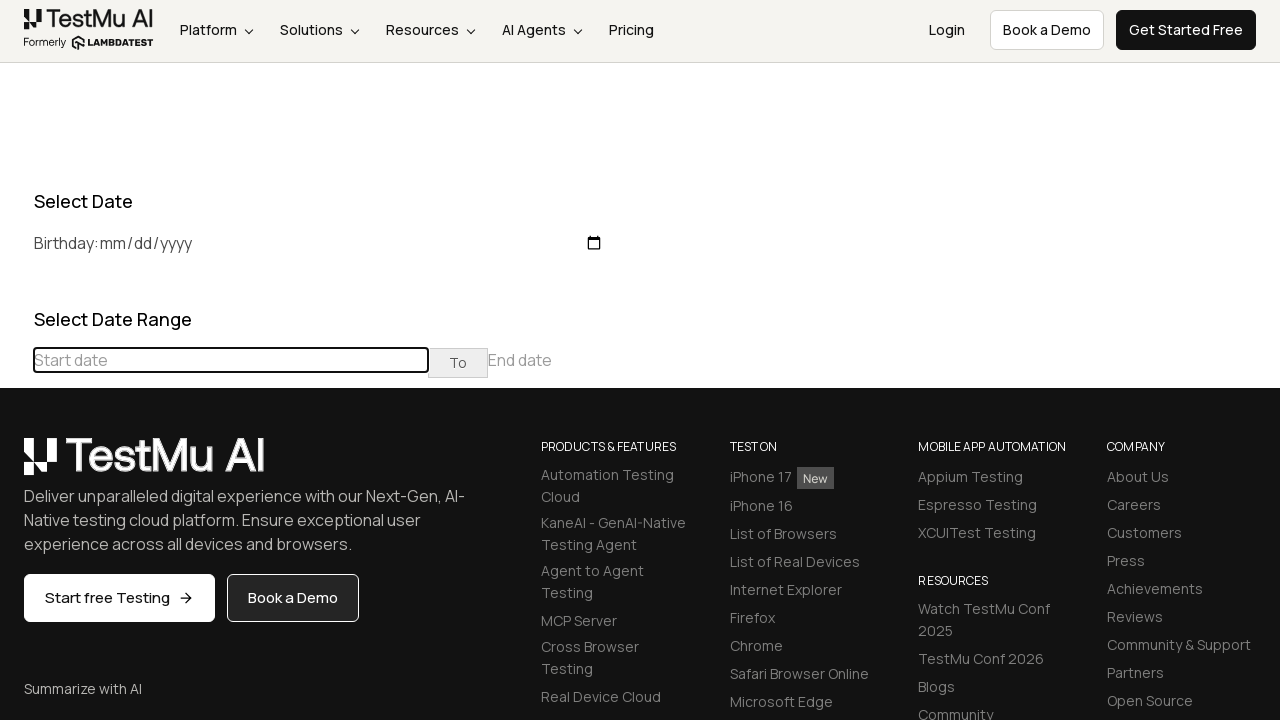

Clicked previous button to navigate months, current: November 2023 at (16, 465) on div[class='datepicker-days'] th[class='prev']
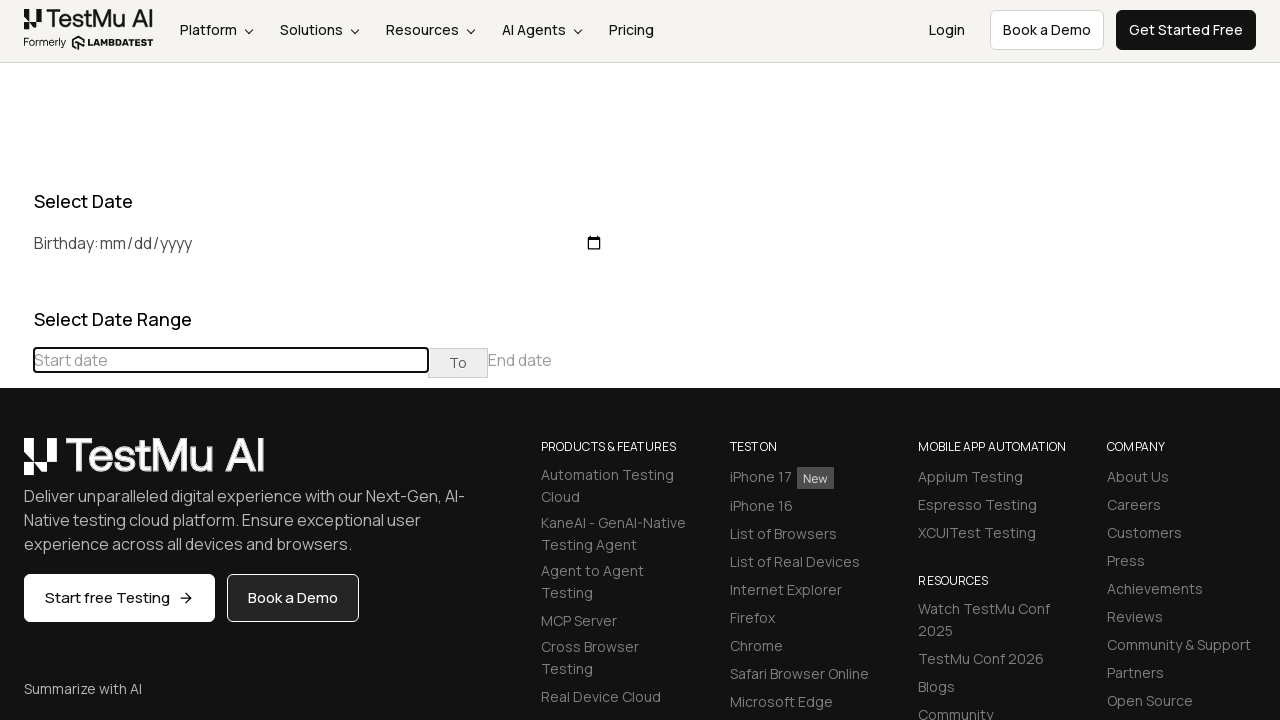

Clicked previous button to navigate months, current: October 2023 at (16, 465) on div[class='datepicker-days'] th[class='prev']
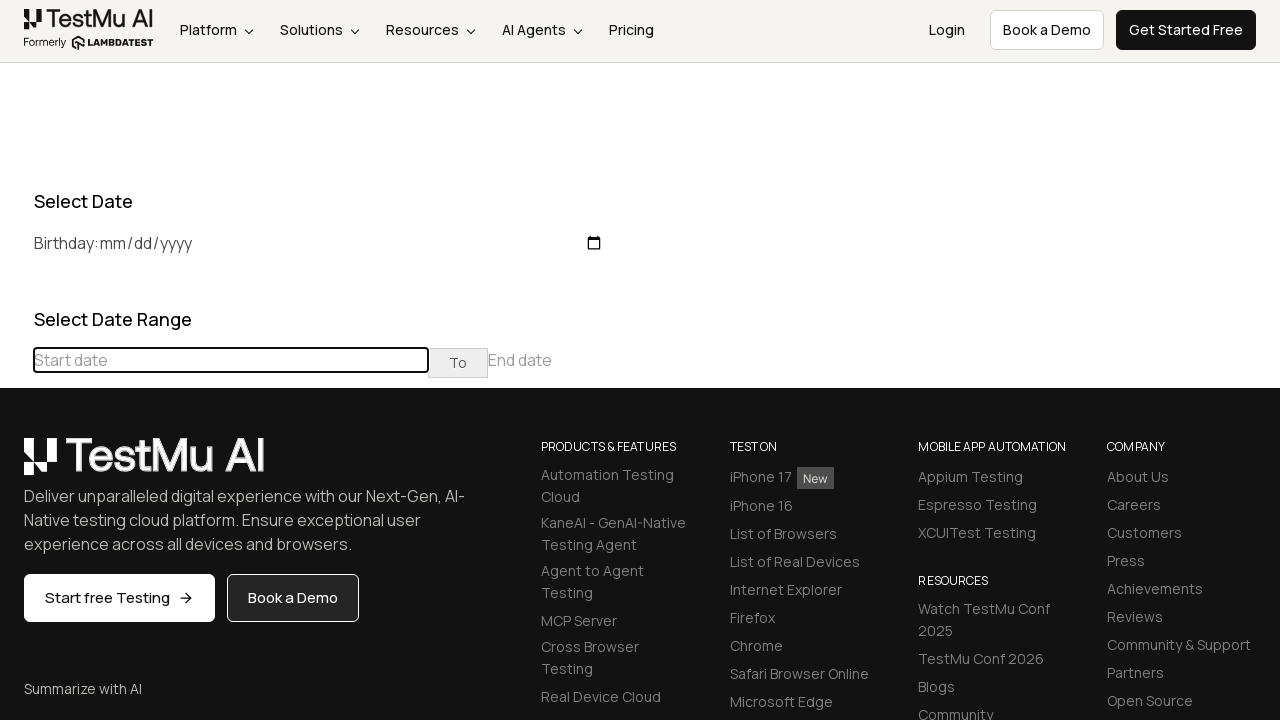

Clicked previous button to navigate months, current: September 2023 at (16, 465) on div[class='datepicker-days'] th[class='prev']
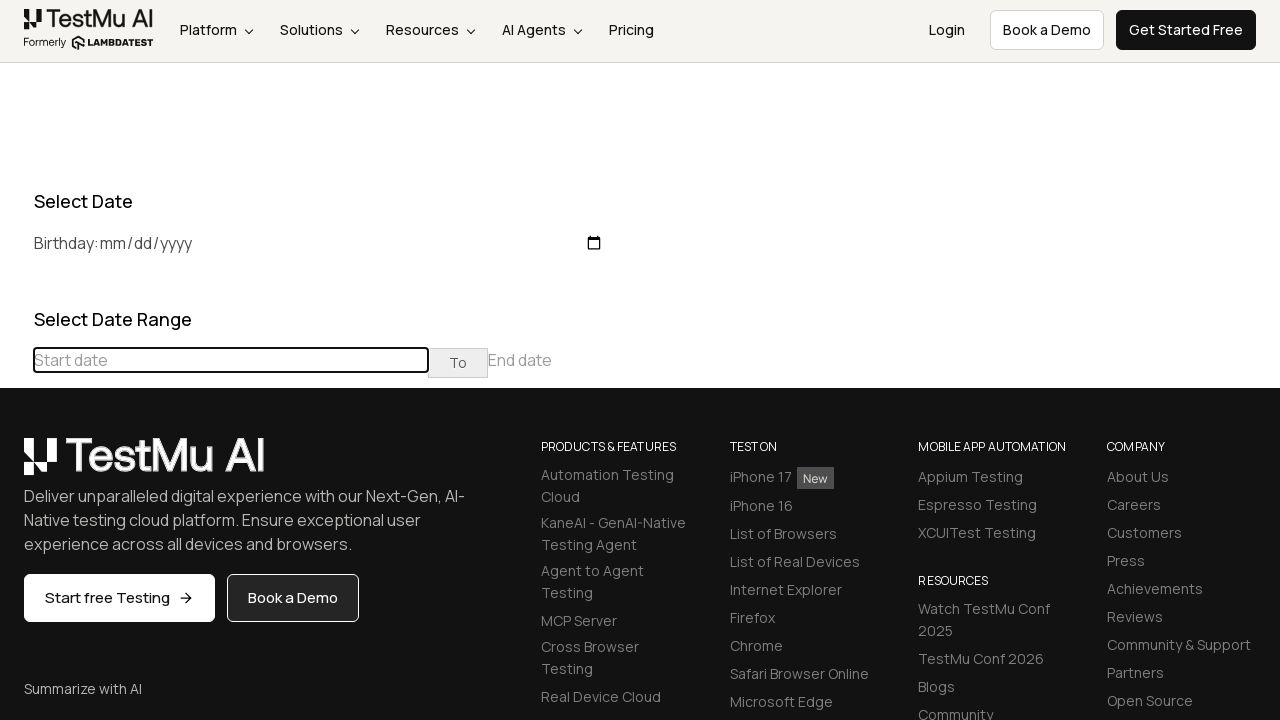

Clicked previous button to navigate months, current: August 2023 at (16, 465) on div[class='datepicker-days'] th[class='prev']
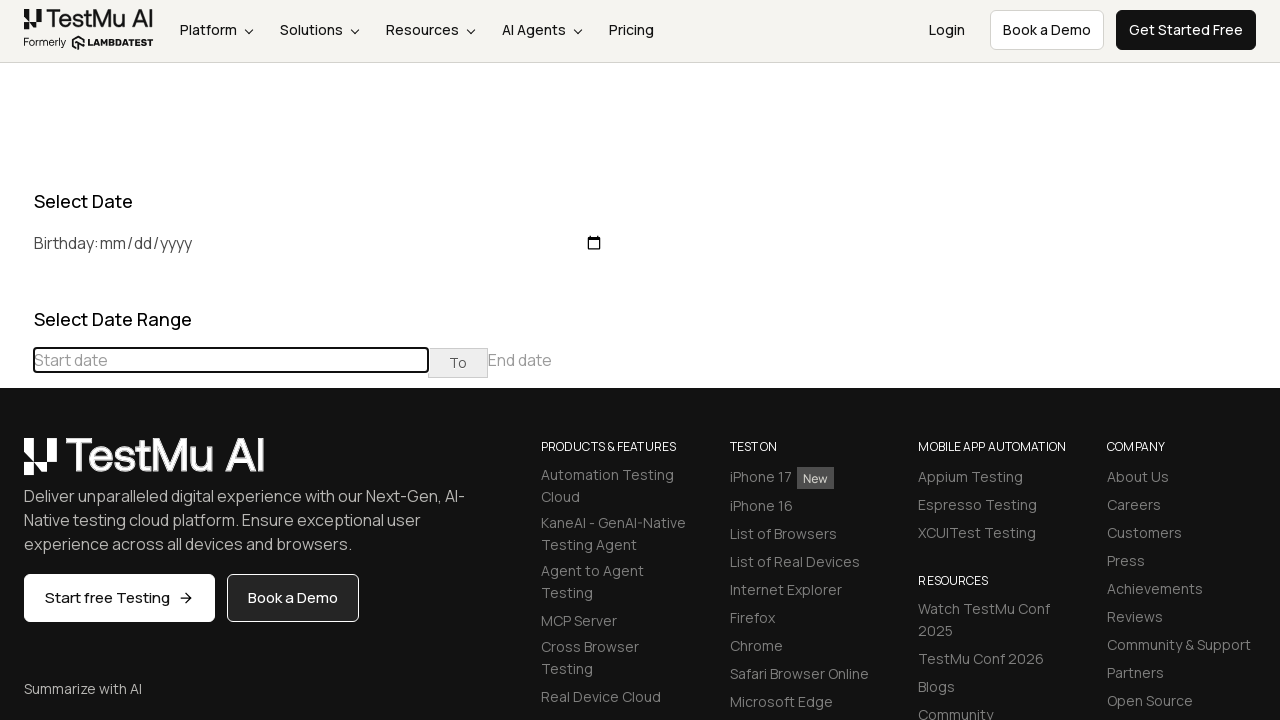

Clicked previous button to navigate months, current: July 2023 at (16, 465) on div[class='datepicker-days'] th[class='prev']
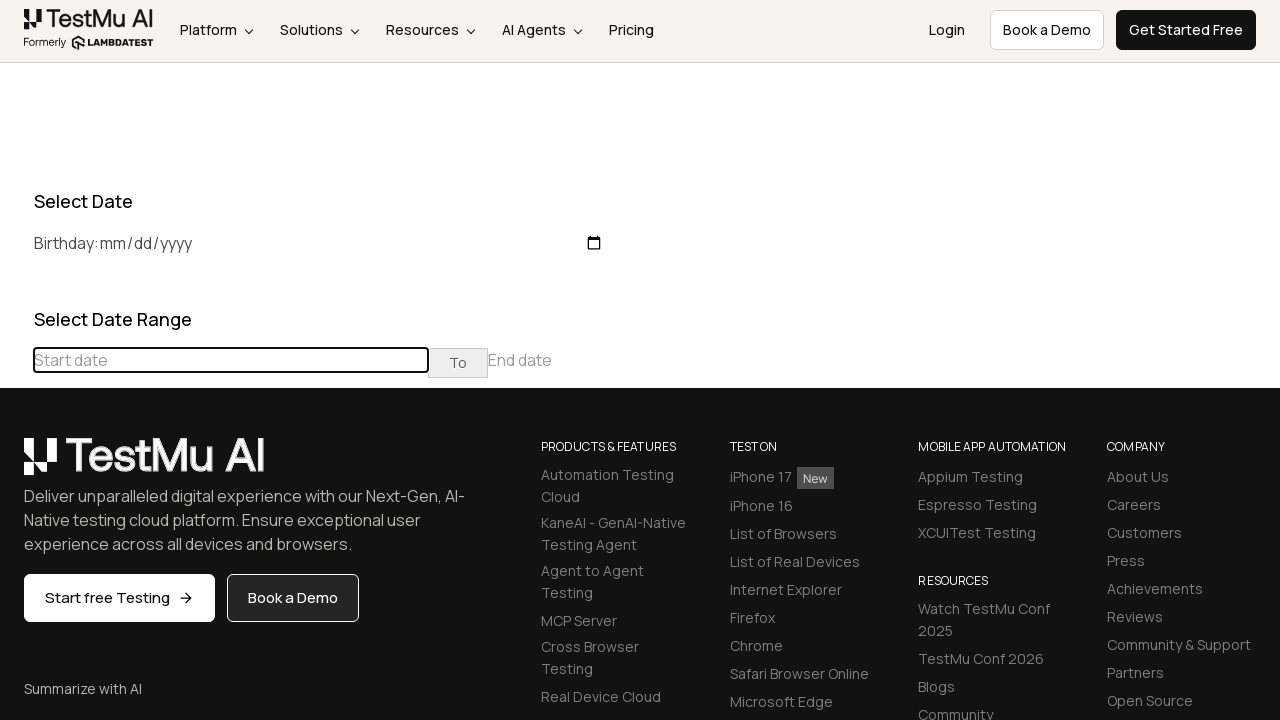

Clicked previous button to navigate months, current: June 2023 at (16, 465) on div[class='datepicker-days'] th[class='prev']
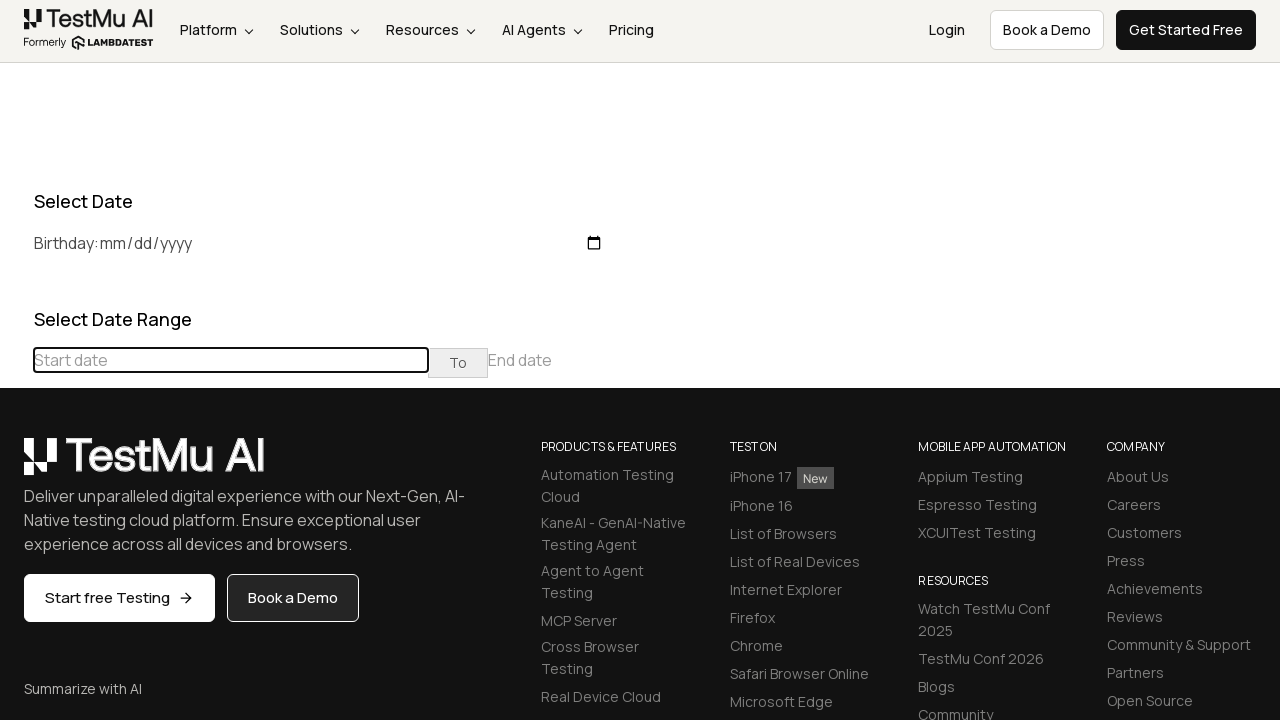

Clicked previous button to navigate months, current: May 2023 at (16, 465) on div[class='datepicker-days'] th[class='prev']
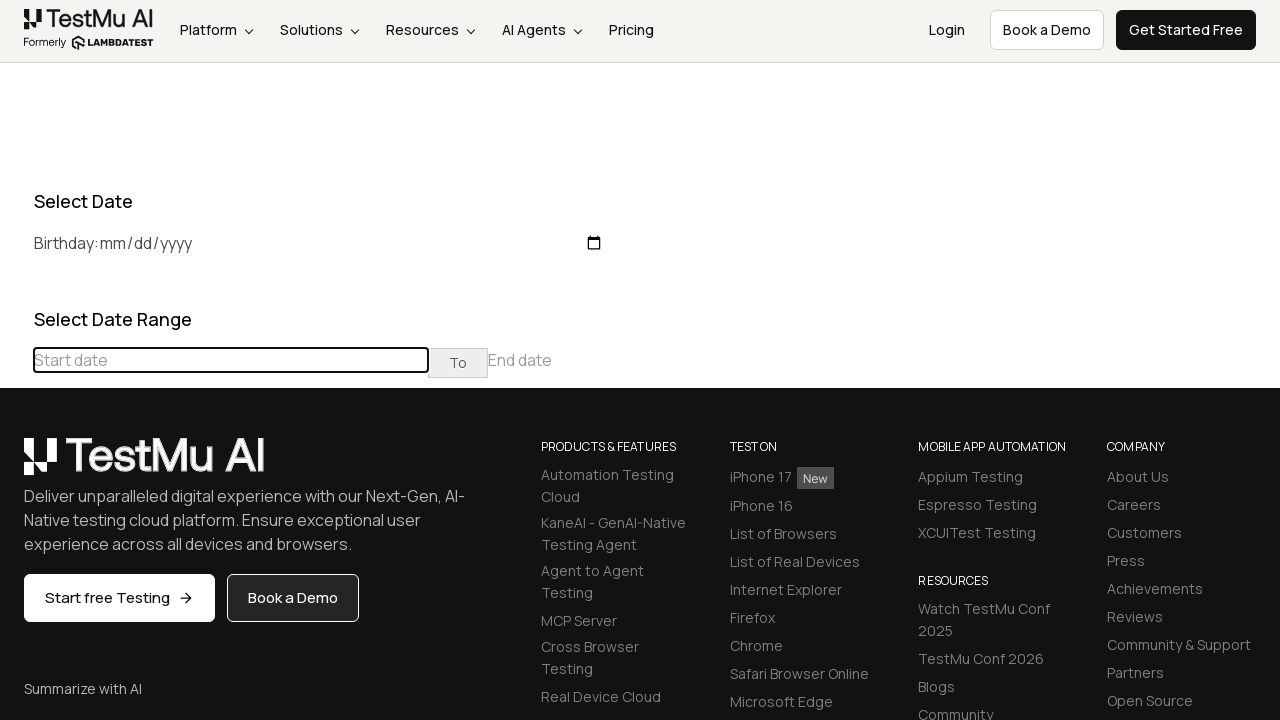

Clicked previous button to navigate months, current: April 2023 at (16, 465) on div[class='datepicker-days'] th[class='prev']
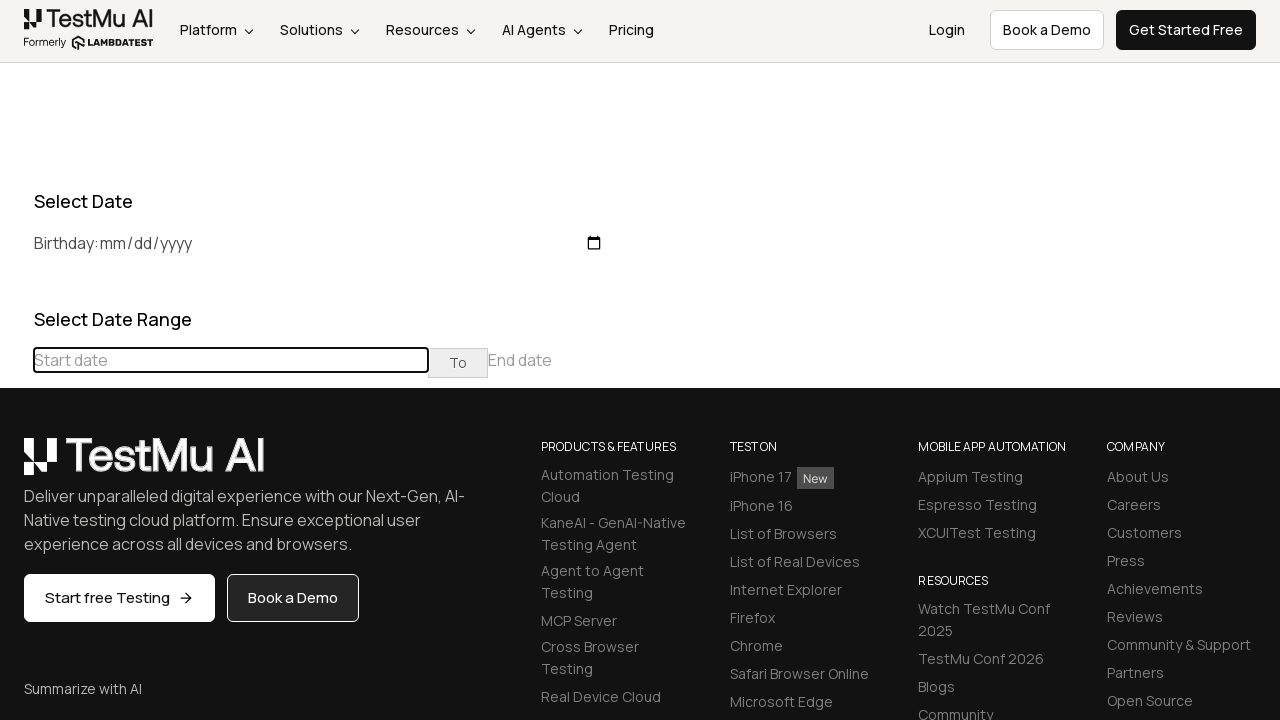

Clicked previous button to navigate months, current: March 2023 at (16, 465) on div[class='datepicker-days'] th[class='prev']
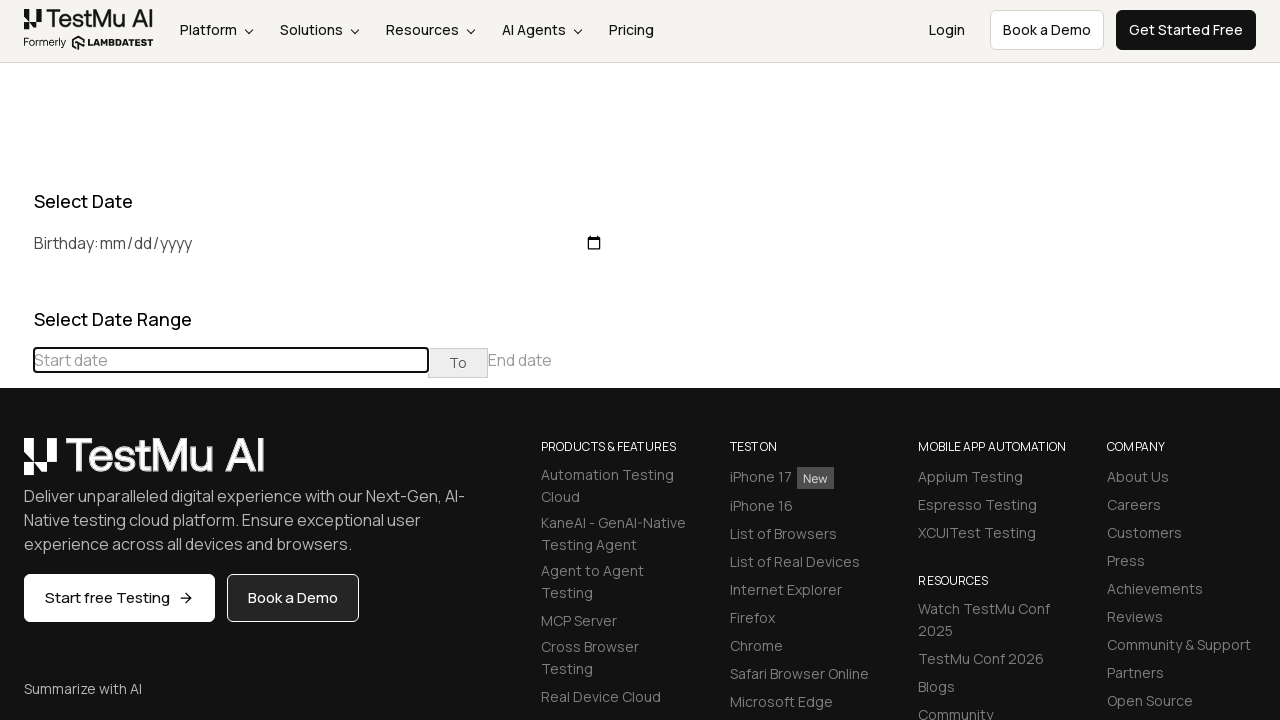

Clicked previous button to navigate months, current: February 2023 at (16, 465) on div[class='datepicker-days'] th[class='prev']
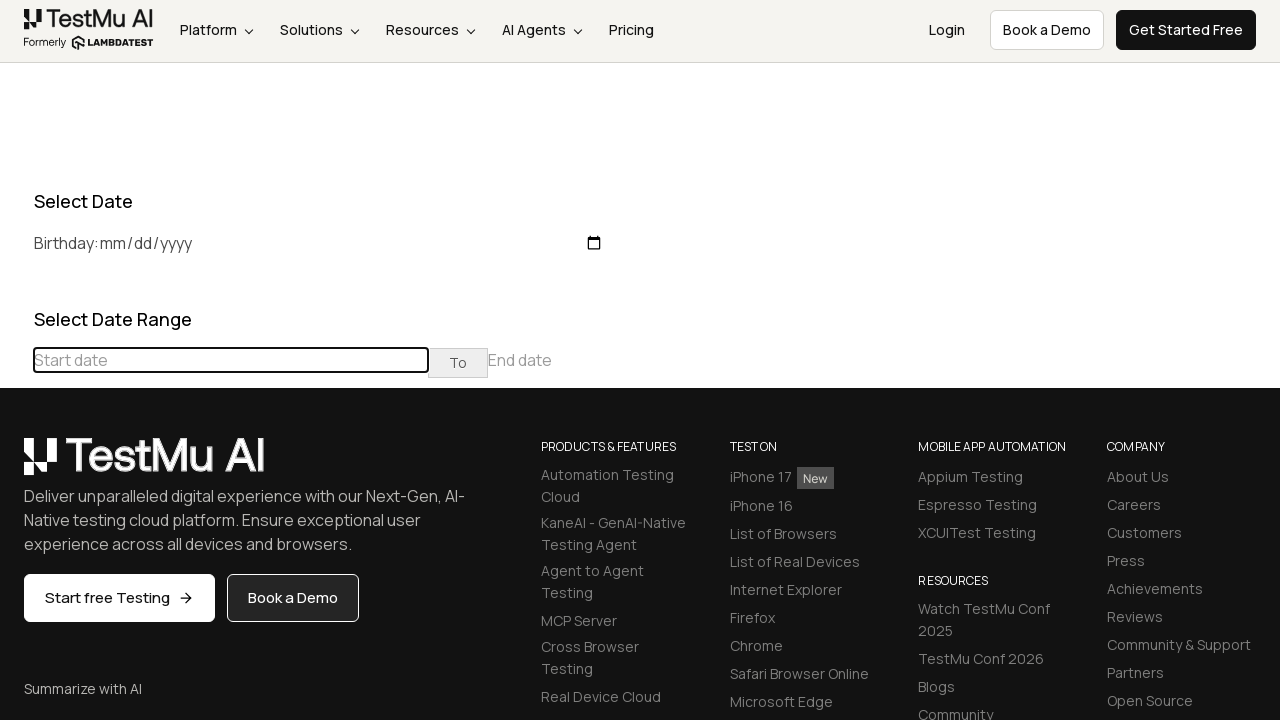

Clicked previous button to navigate months, current: January 2023 at (16, 465) on div[class='datepicker-days'] th[class='prev']
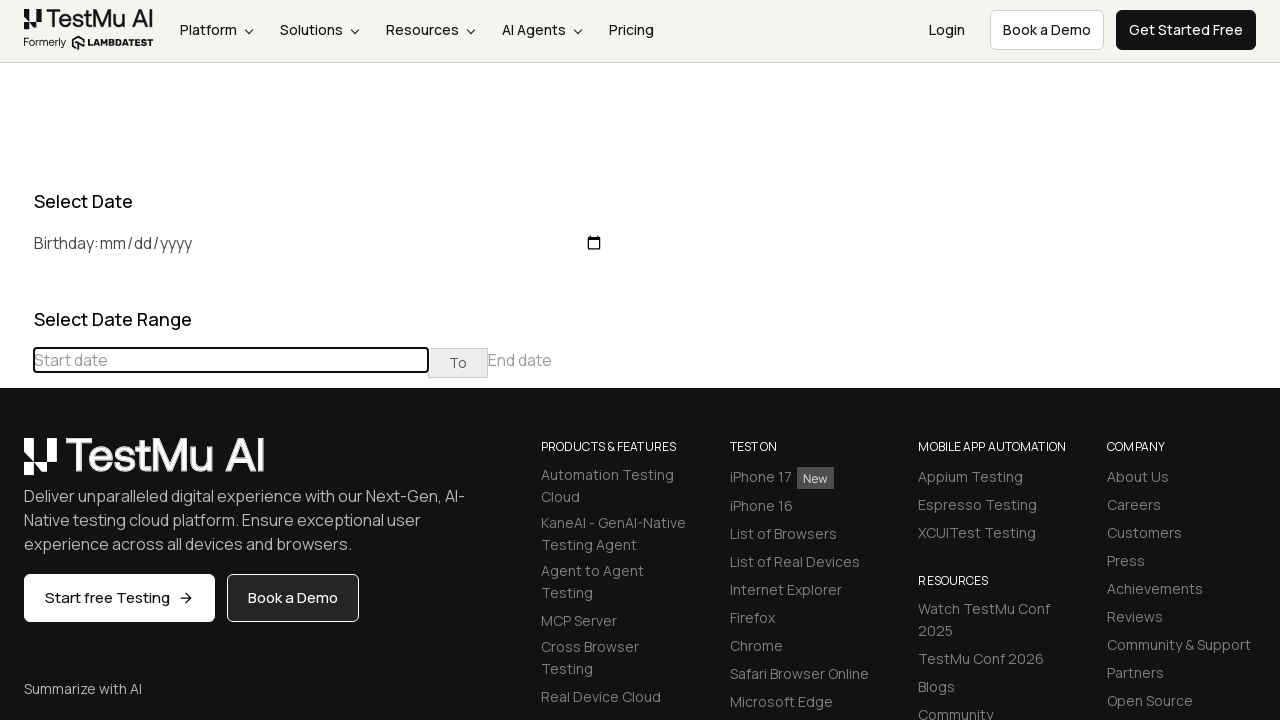

Clicked previous button to navigate months, current: December 2022 at (16, 465) on div[class='datepicker-days'] th[class='prev']
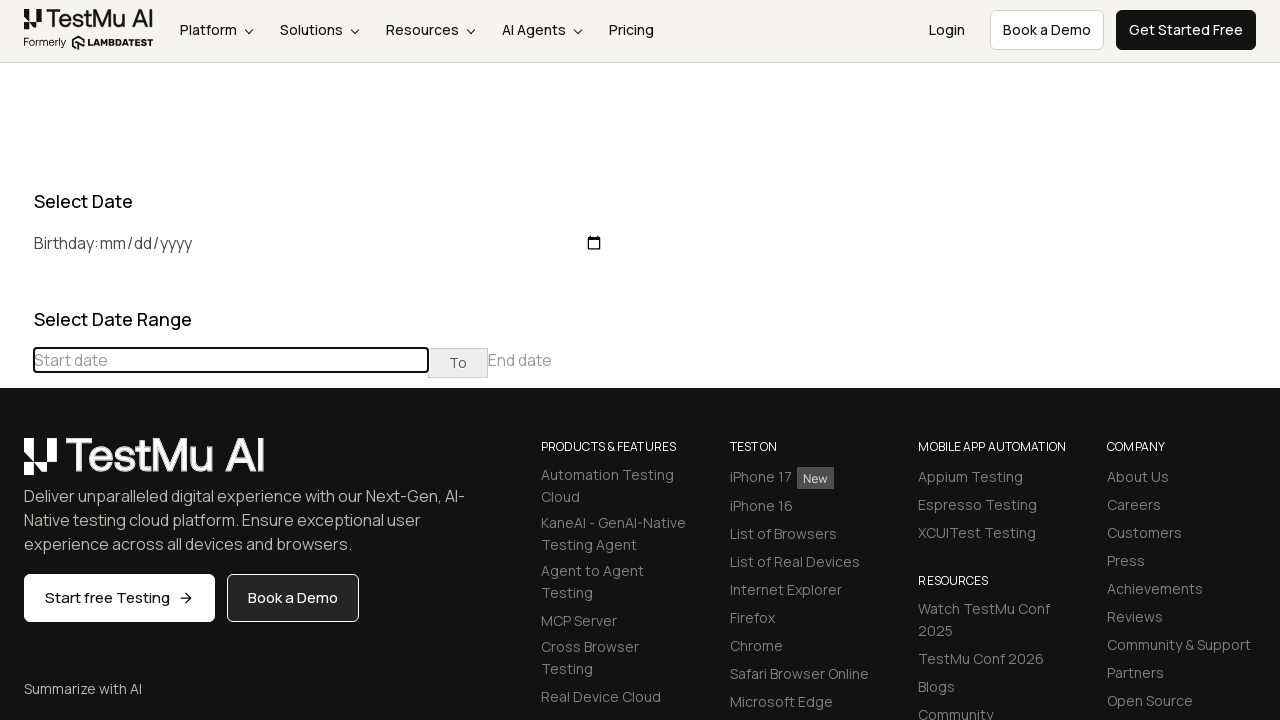

Clicked previous button to navigate months, current: November 2022 at (16, 465) on div[class='datepicker-days'] th[class='prev']
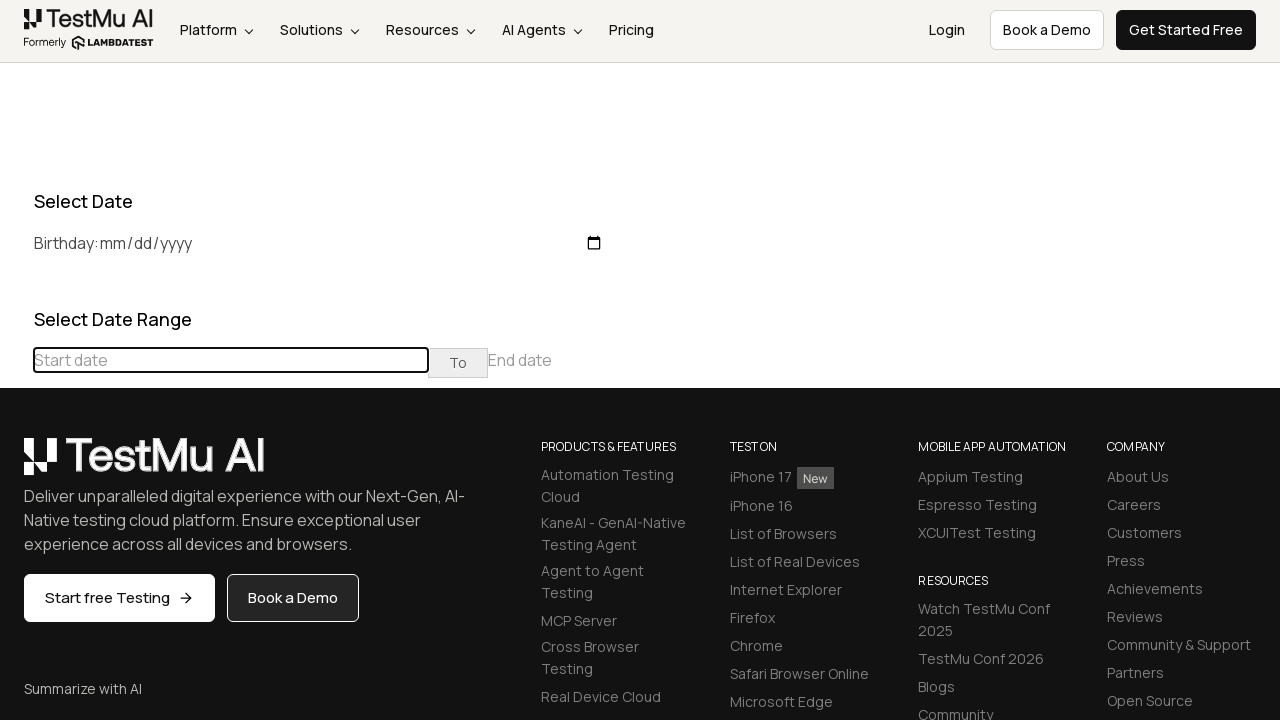

Clicked previous button to navigate months, current: October 2022 at (16, 465) on div[class='datepicker-days'] th[class='prev']
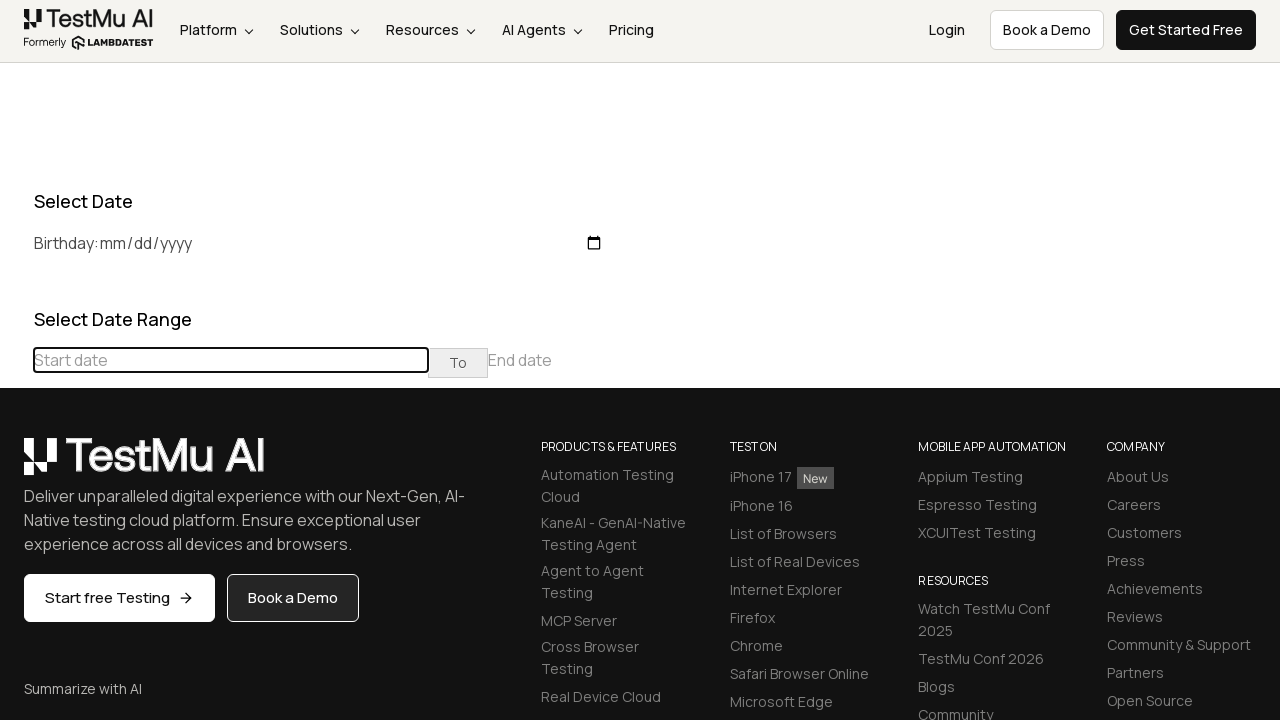

Selected October 10, 2022 from calendar at (52, 601) on td[data-date='1665360000000']
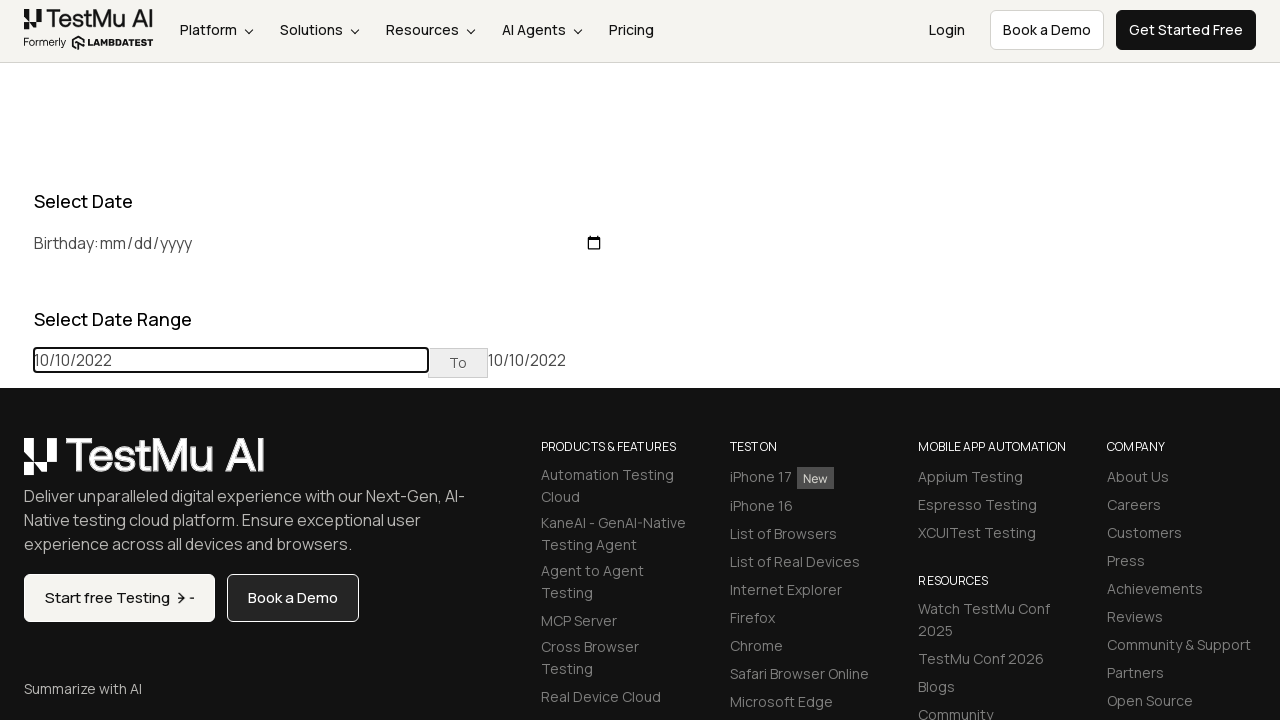

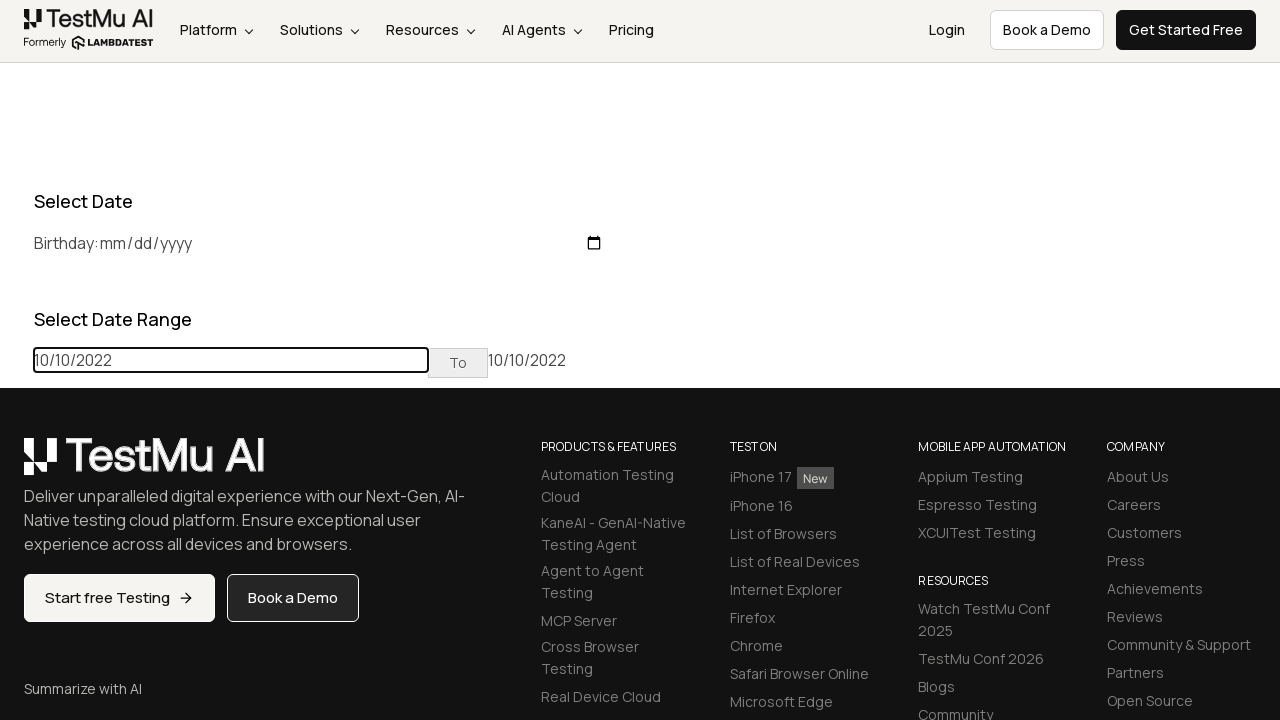